Fills out a comprehensive test form including text inputs, radio buttons, checkboxes, dropdown selections, and date picker interaction

Starting URL: https://testautomationpractice.blogspot.com/

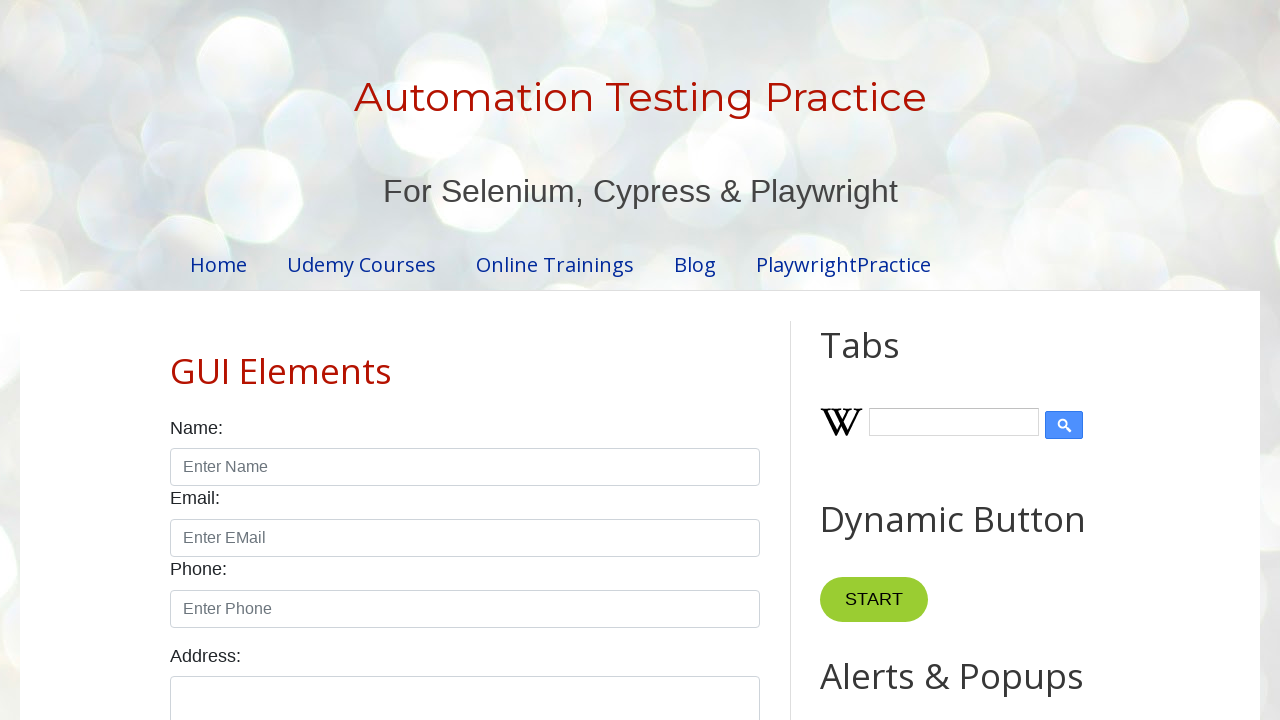

Filled name field with 'Alex Johnson' on //input[@id='name']
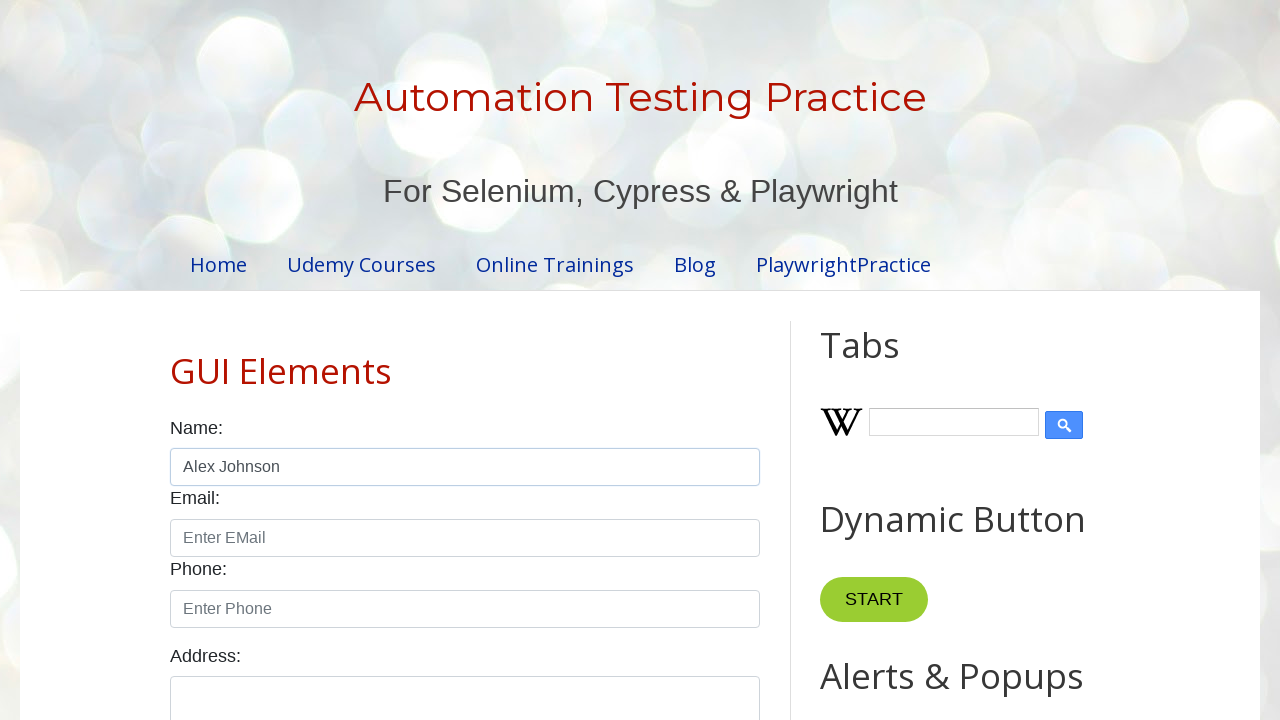

Filled email field with 'alex.johnson@example.com' on //input[@id='email']
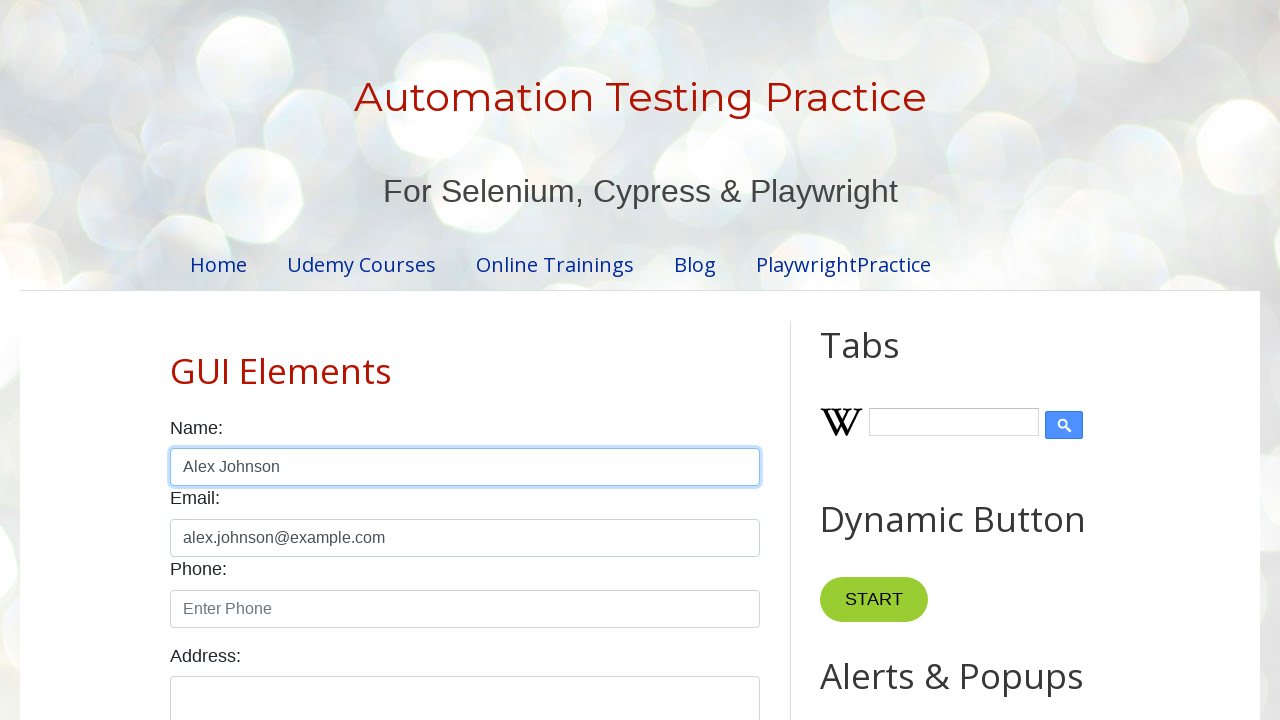

Filled phone field with '5551234567' on //input[@id='phone']
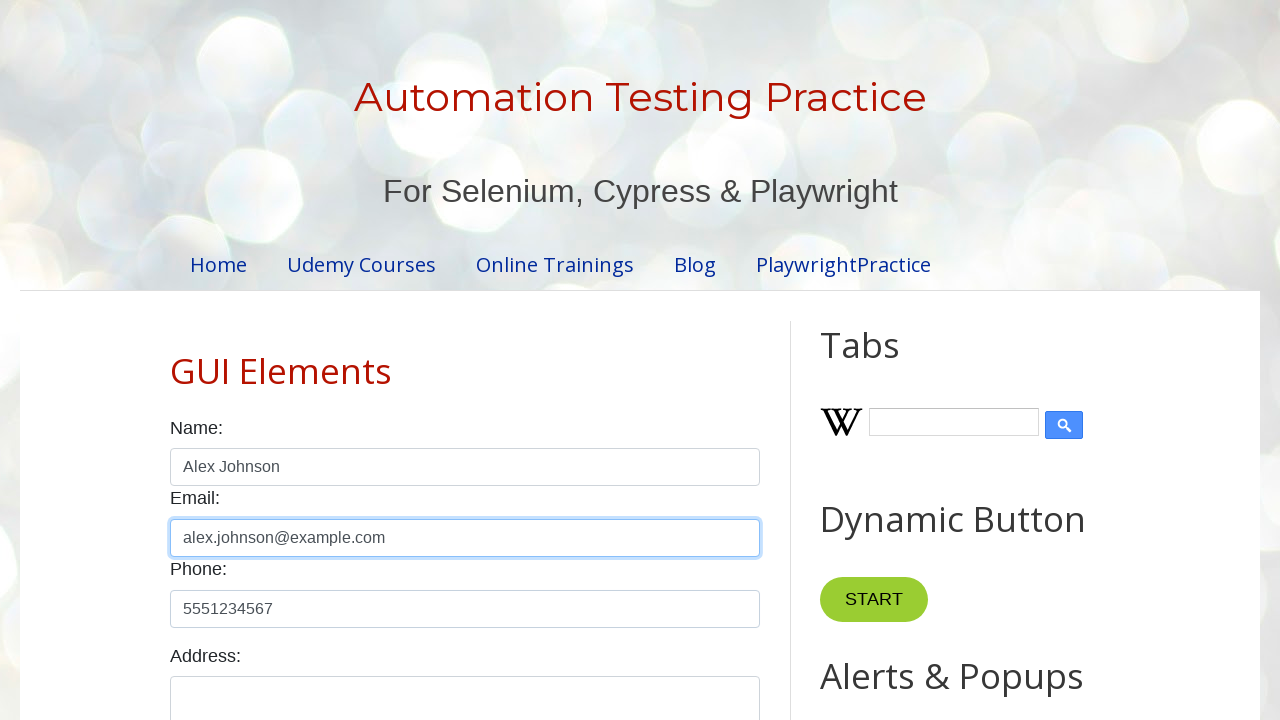

Filled address textarea with '123 Test Street, Test City' on //textarea[@id='textarea']
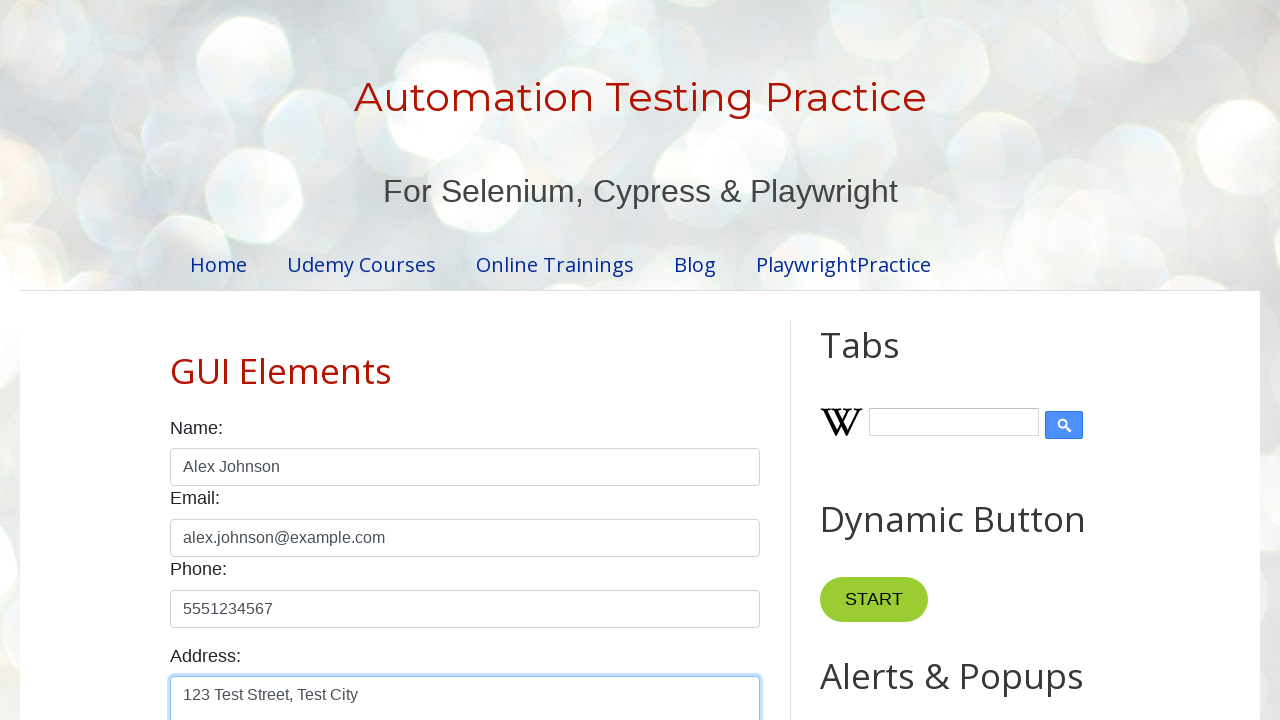

Selected male radio button at (208, 360) on xpath=//label[@for='male']
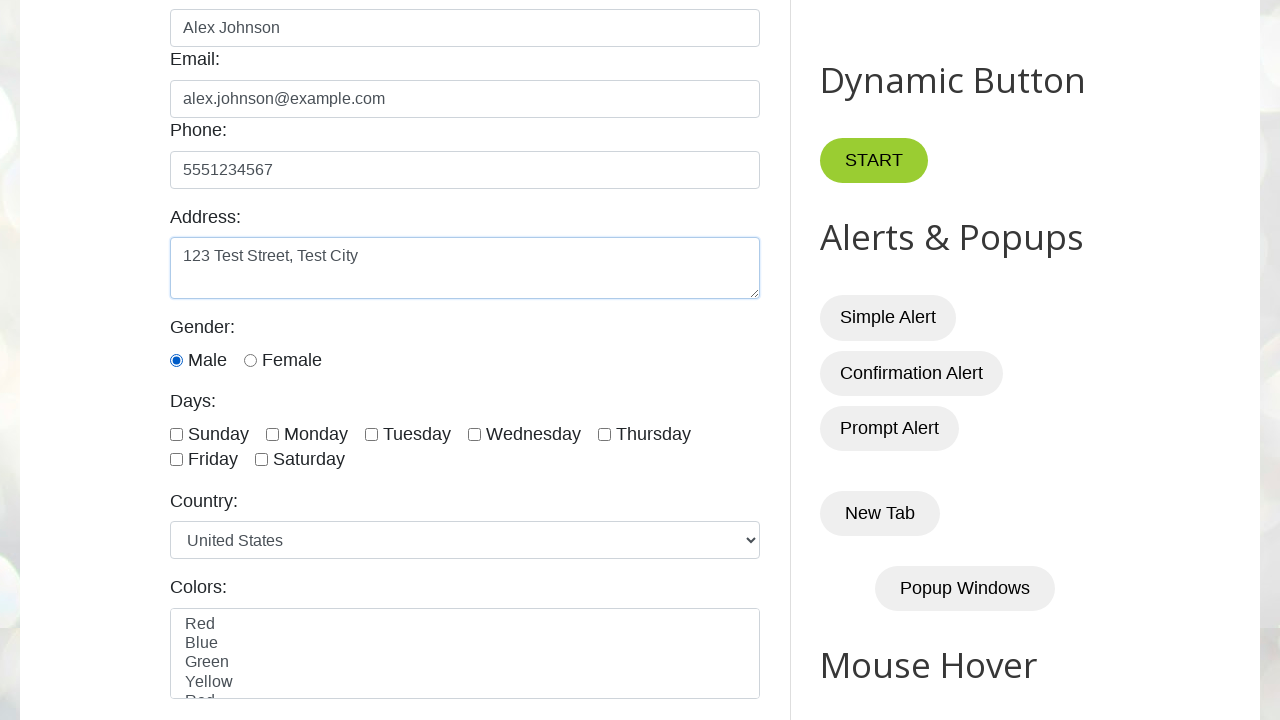

Selected 'India' from country dropdown on //select[@id='country']
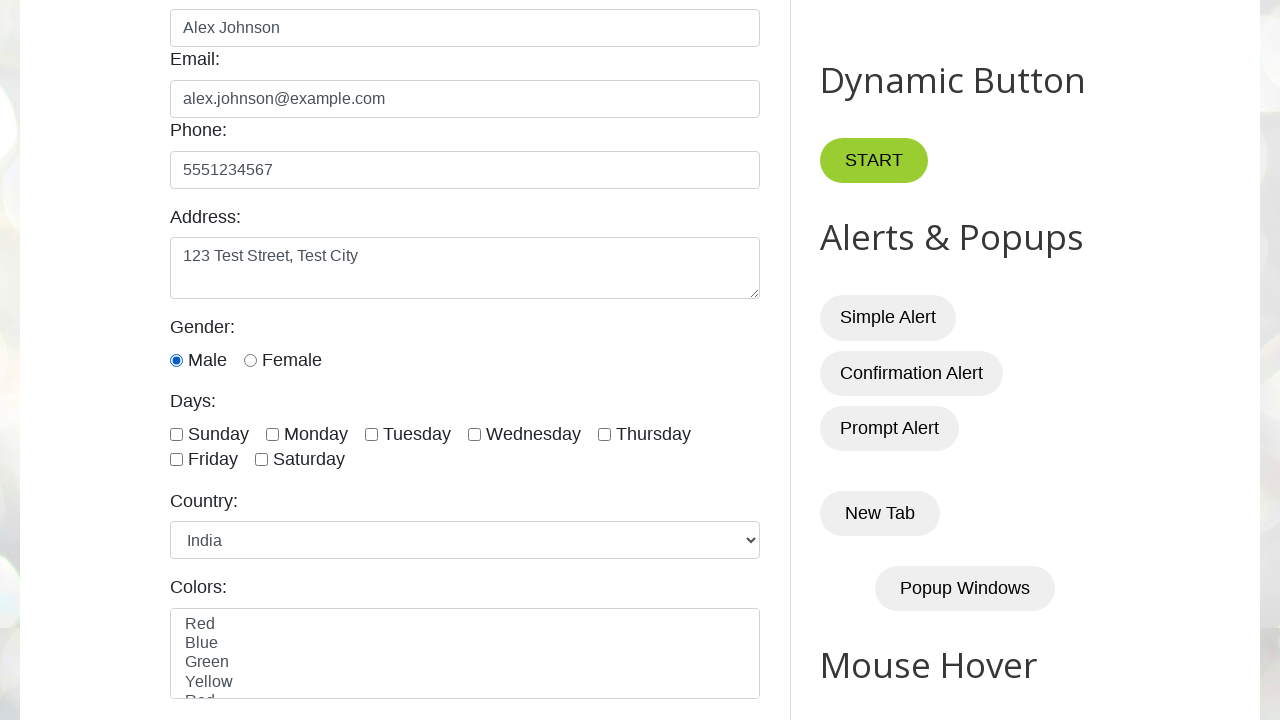

Selected 'Blue' from colors dropdown on //select[@id='colors']
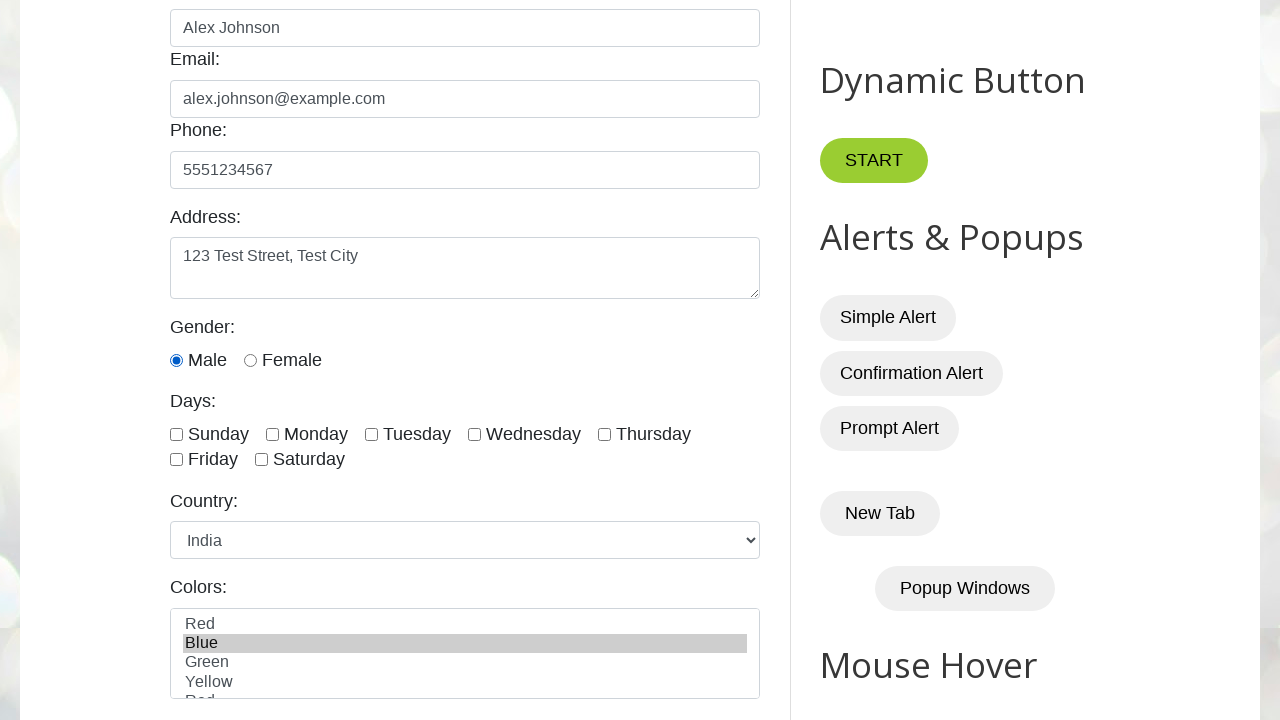

Selected 'Lion' from animals dropdown on //select[@id='animals']
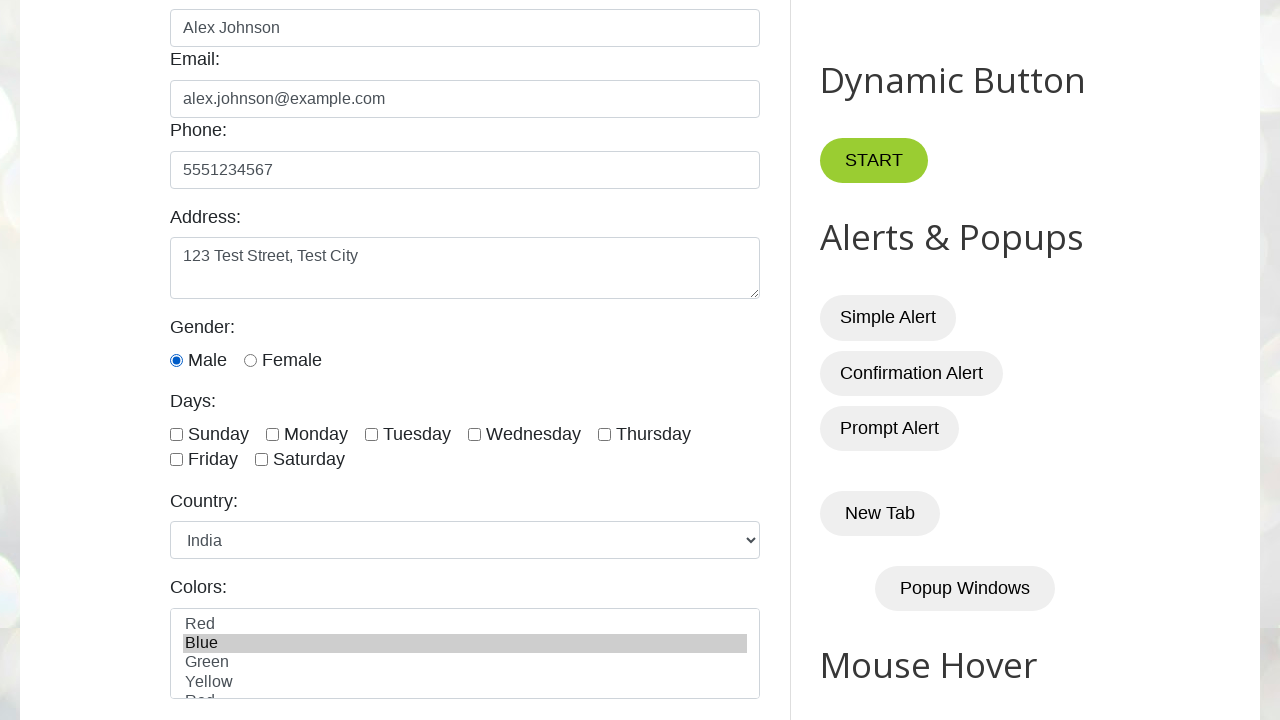

Opened date picker at (515, 360) on #datepicker
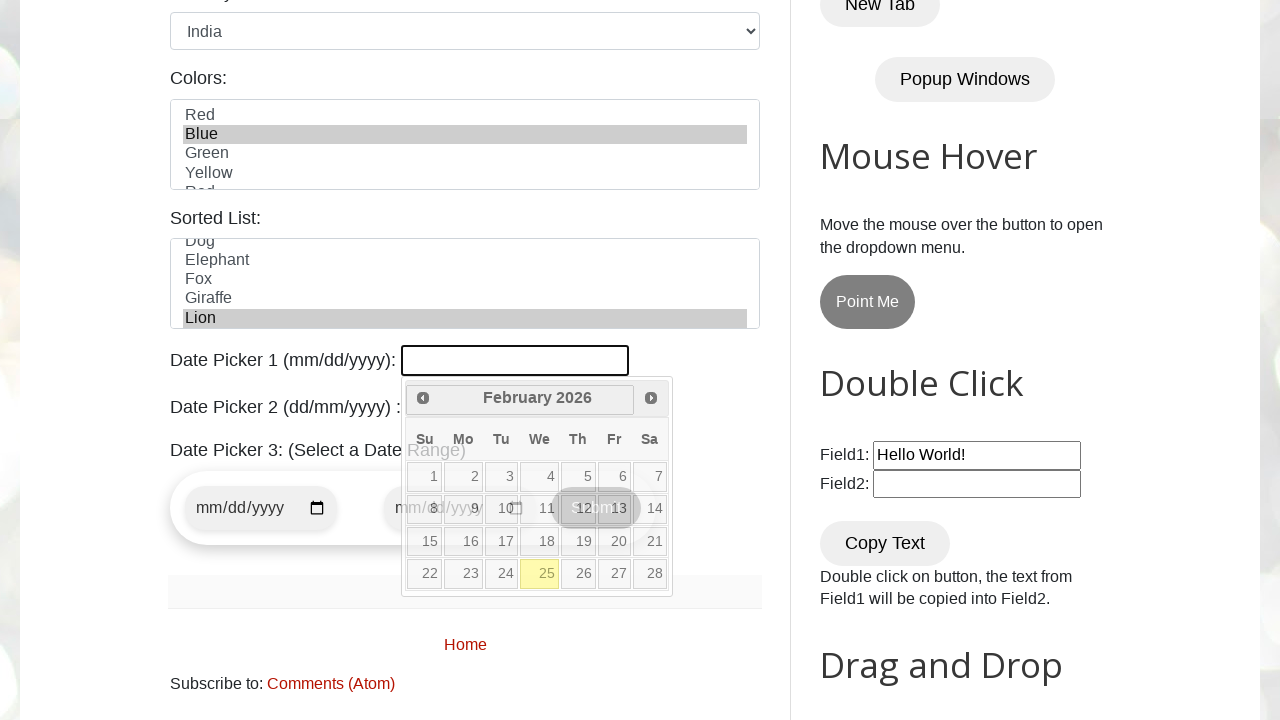

Navigated to previous month in date picker (currently February 2026) at (423, 398) on xpath=//span[@class='ui-icon ui-icon-circle-triangle-w']
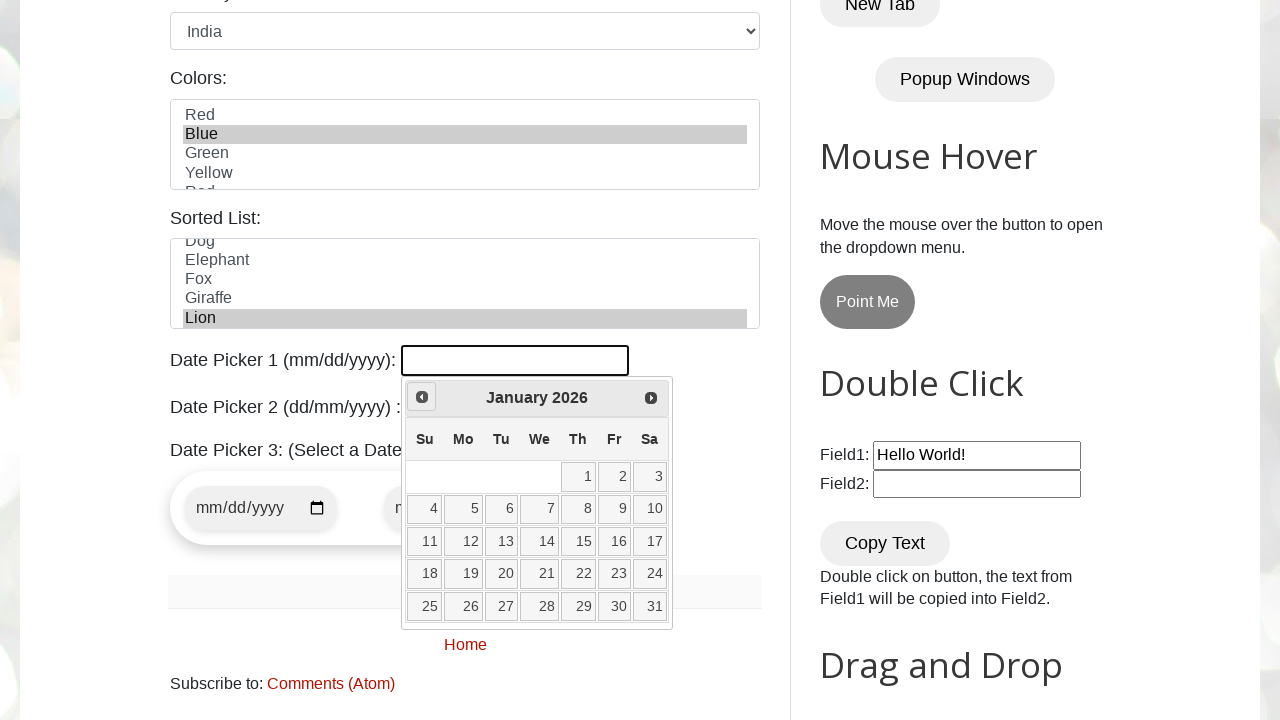

Navigated to previous month in date picker (currently January 2026) at (422, 397) on xpath=//span[@class='ui-icon ui-icon-circle-triangle-w']
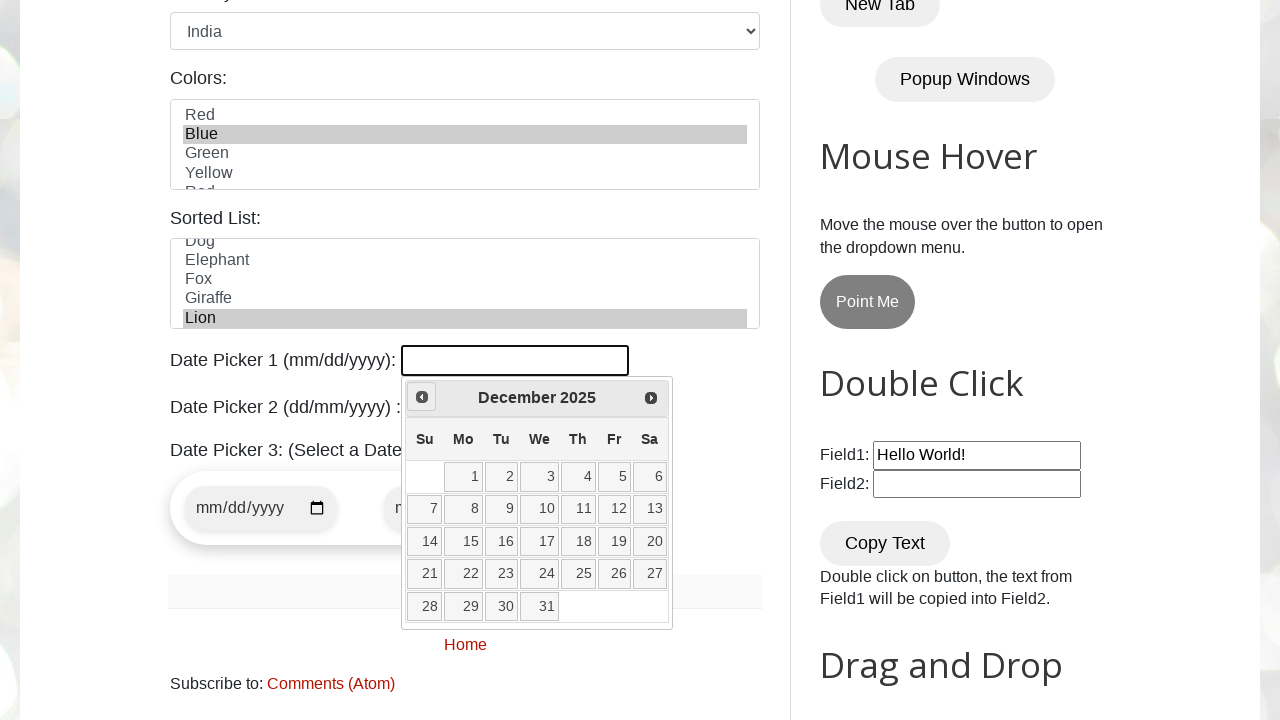

Navigated to previous month in date picker (currently December 2025) at (422, 397) on xpath=//span[@class='ui-icon ui-icon-circle-triangle-w']
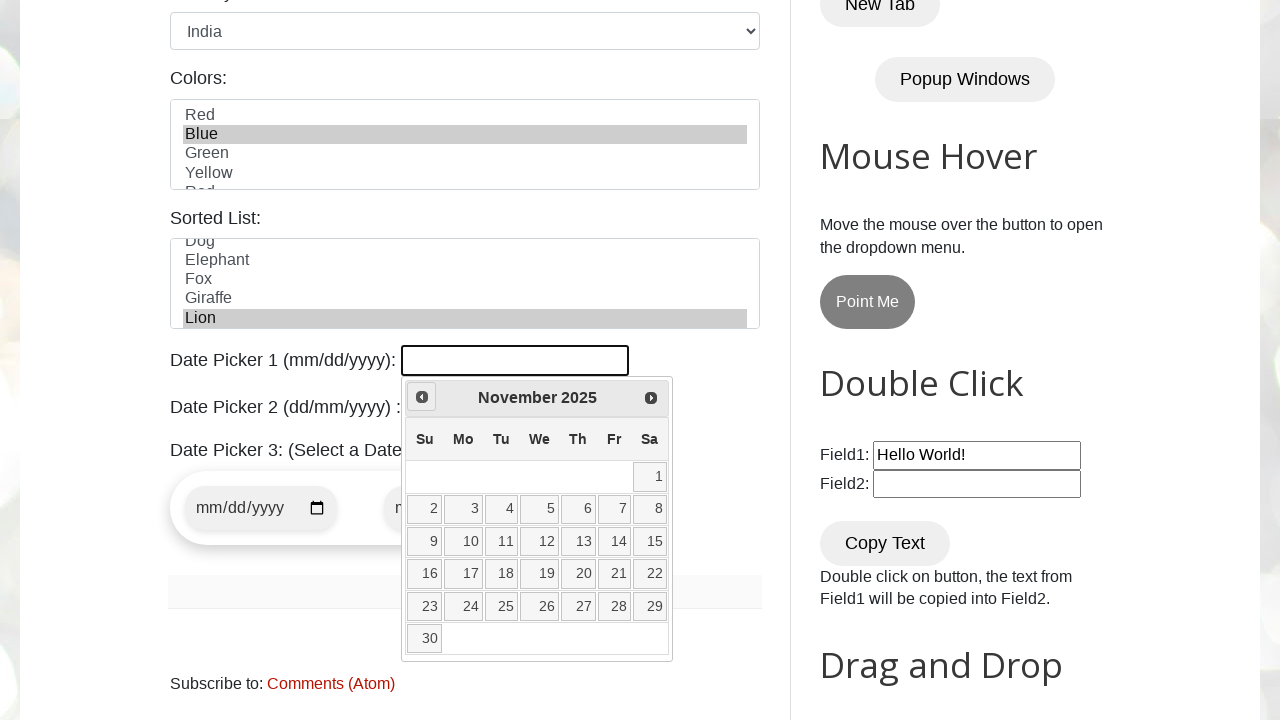

Navigated to previous month in date picker (currently November 2025) at (422, 397) on xpath=//span[@class='ui-icon ui-icon-circle-triangle-w']
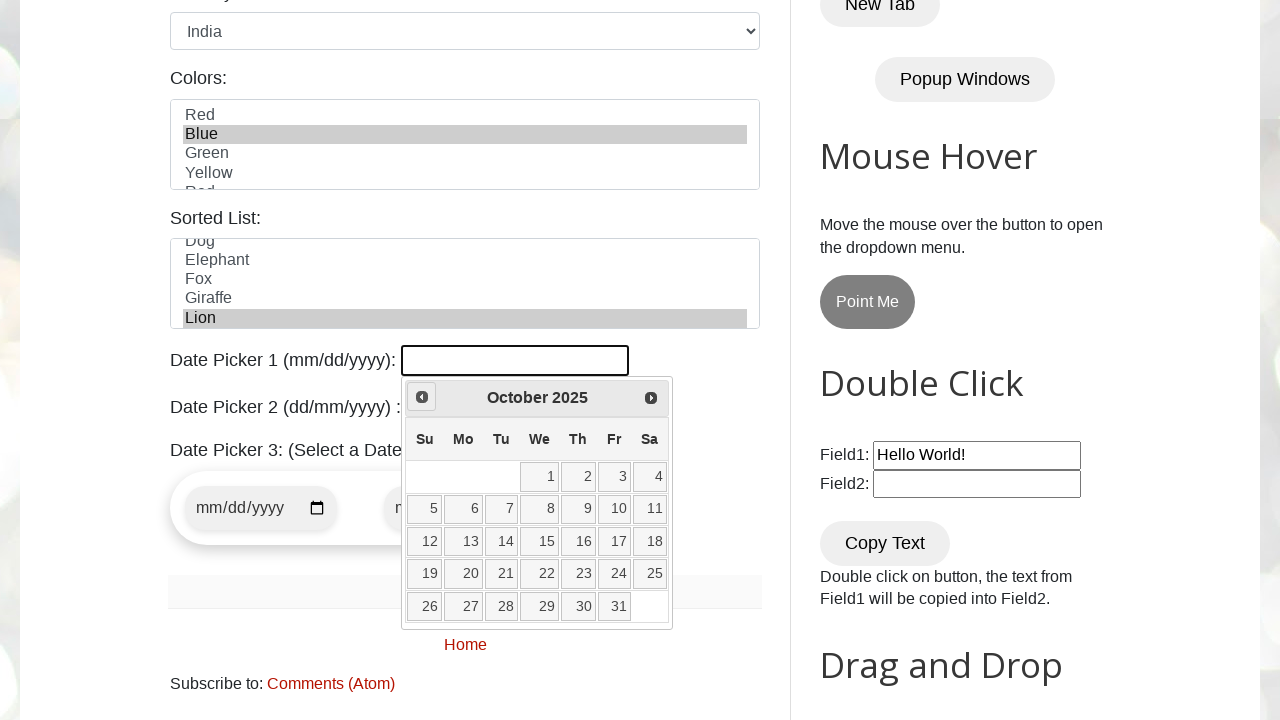

Navigated to previous month in date picker (currently October 2025) at (422, 397) on xpath=//span[@class='ui-icon ui-icon-circle-triangle-w']
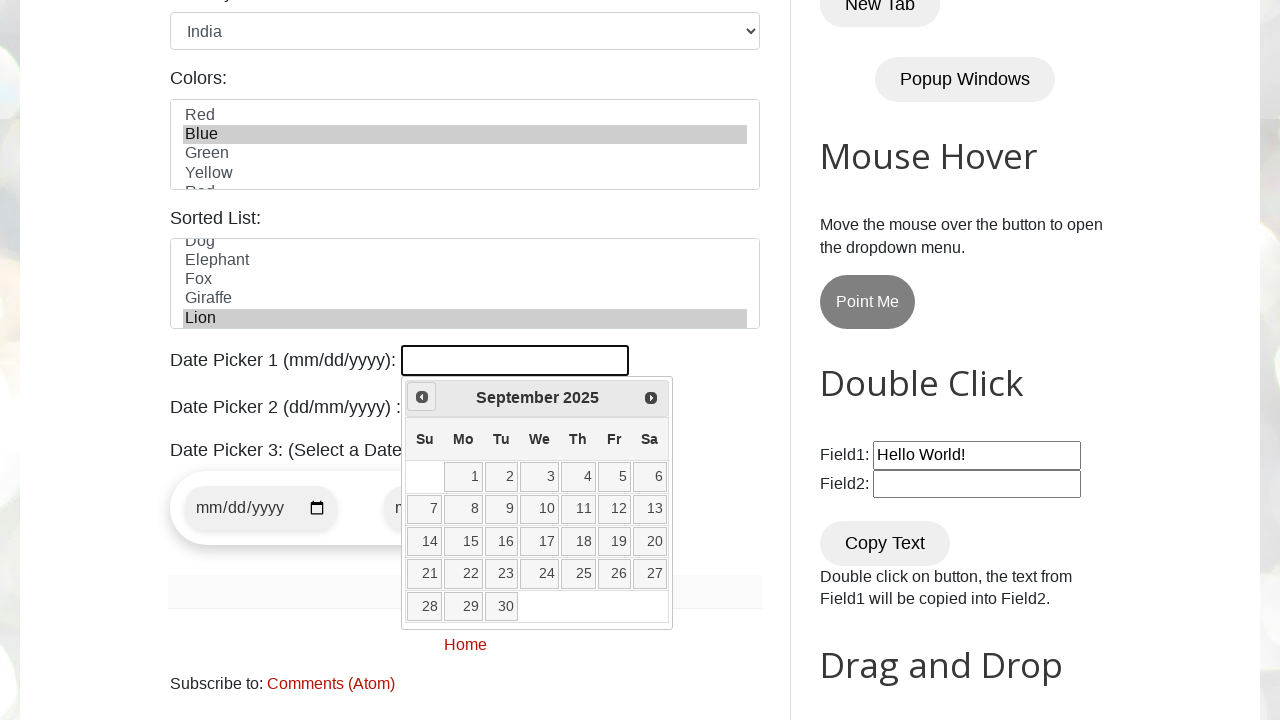

Navigated to previous month in date picker (currently September 2025) at (422, 397) on xpath=//span[@class='ui-icon ui-icon-circle-triangle-w']
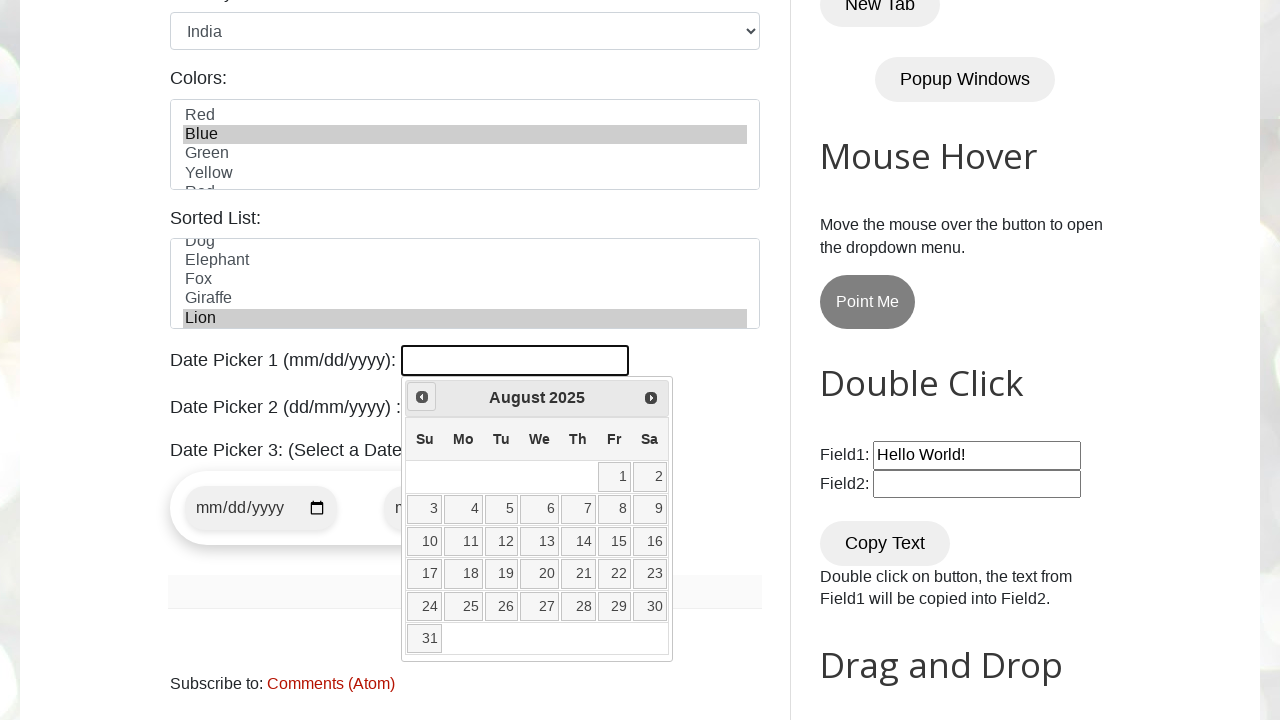

Navigated to previous month in date picker (currently August 2025) at (422, 397) on xpath=//span[@class='ui-icon ui-icon-circle-triangle-w']
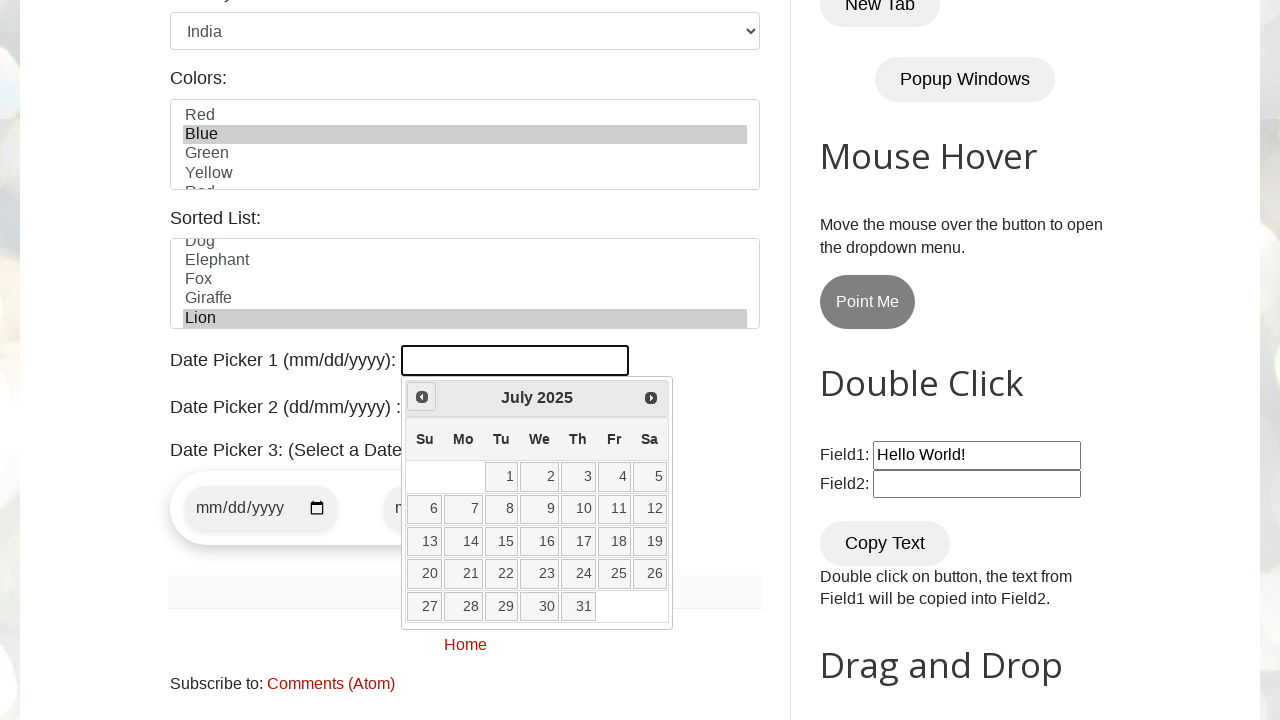

Navigated to previous month in date picker (currently July 2025) at (422, 397) on xpath=//span[@class='ui-icon ui-icon-circle-triangle-w']
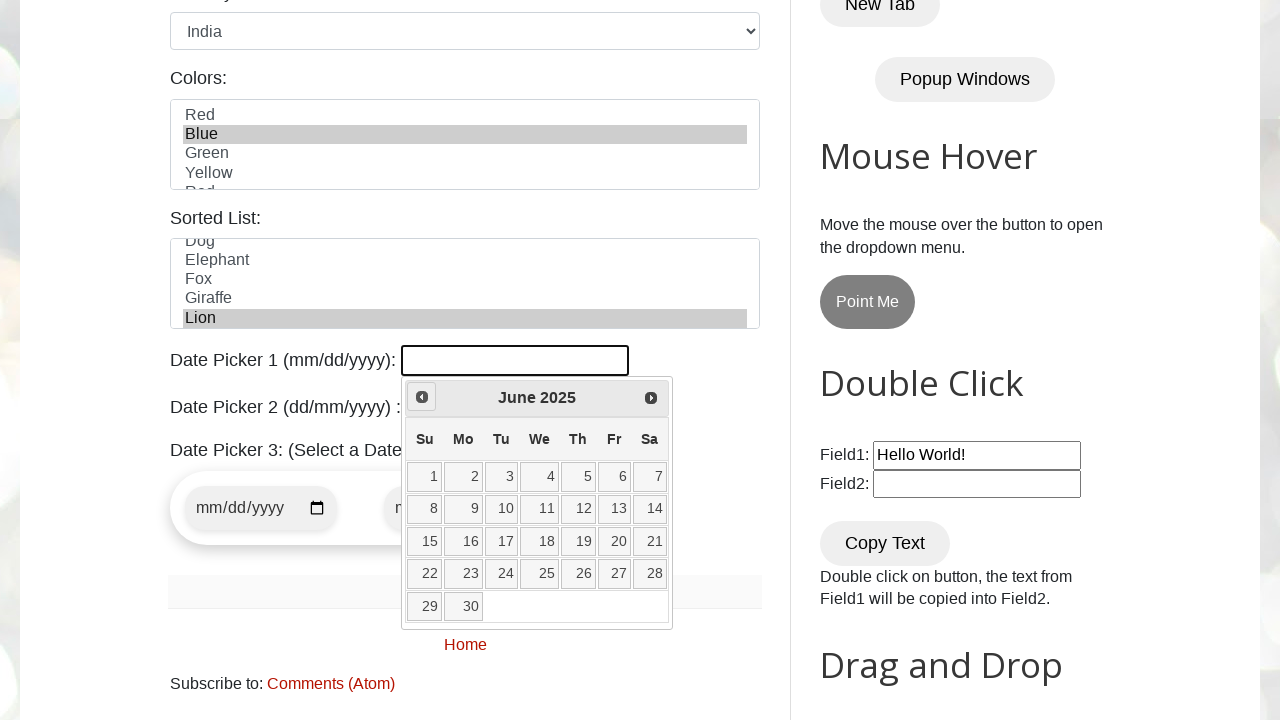

Navigated to previous month in date picker (currently June 2025) at (422, 397) on xpath=//span[@class='ui-icon ui-icon-circle-triangle-w']
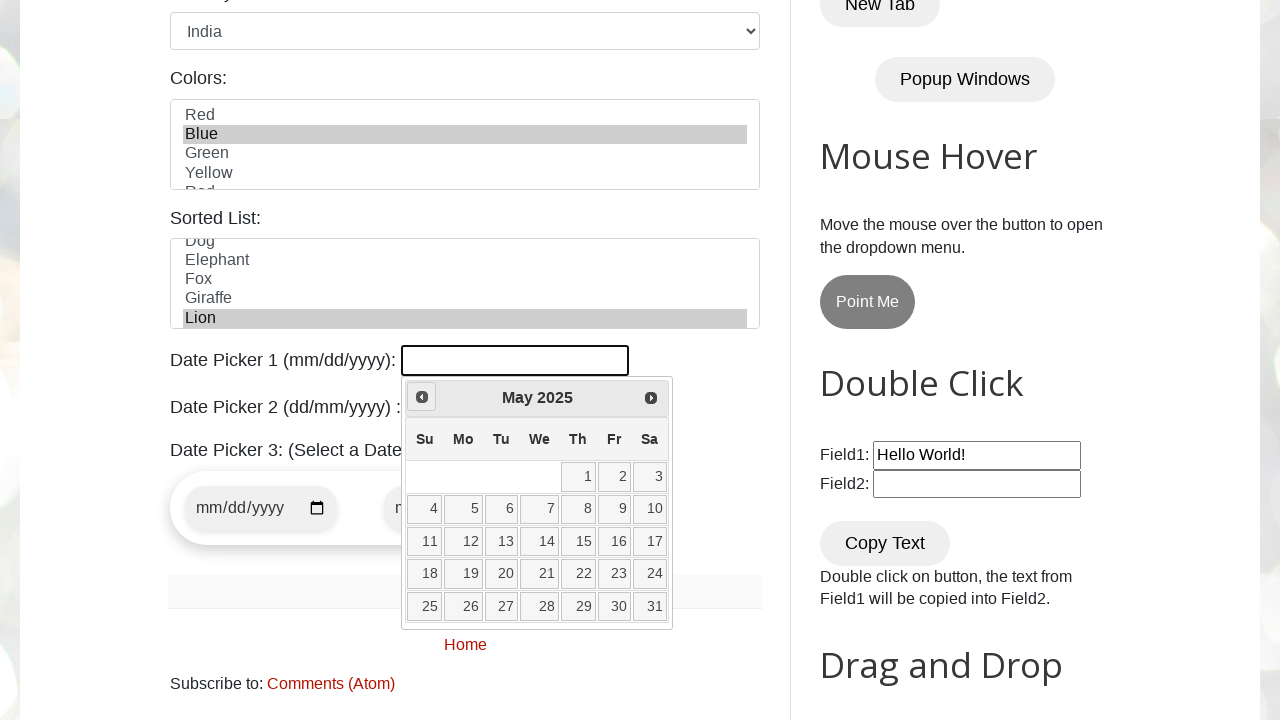

Navigated to previous month in date picker (currently May 2025) at (422, 397) on xpath=//span[@class='ui-icon ui-icon-circle-triangle-w']
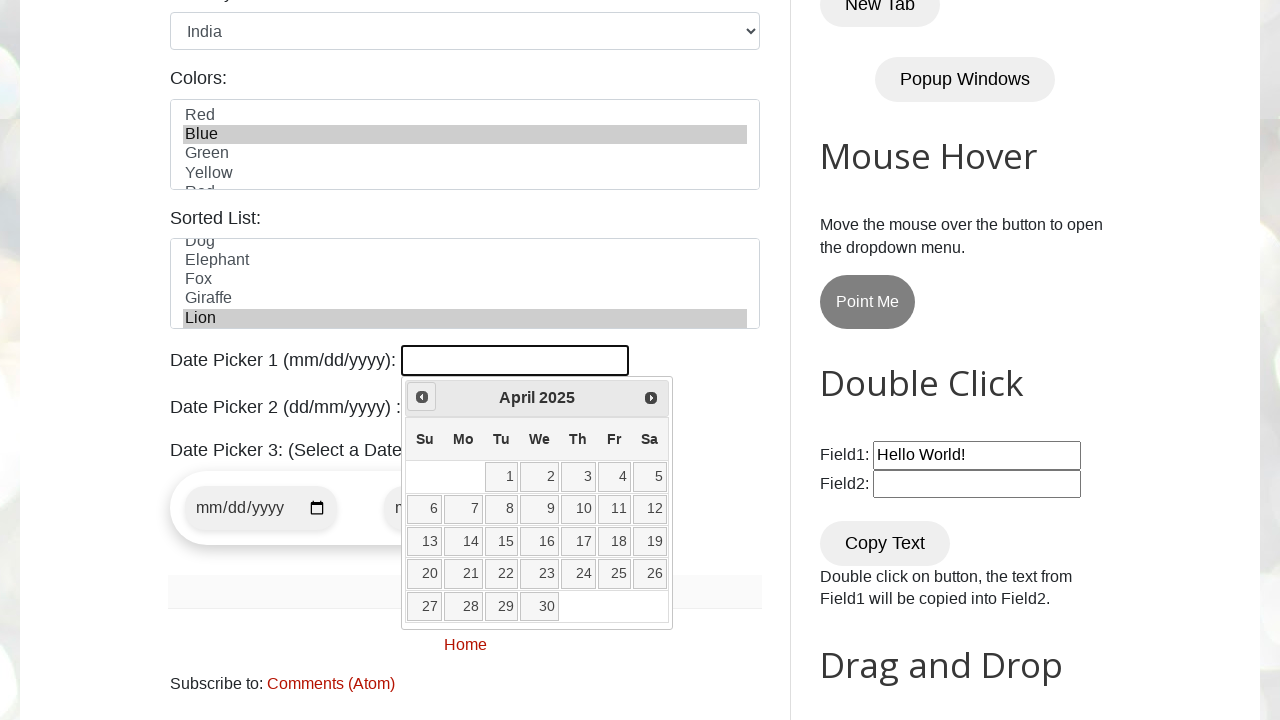

Navigated to previous month in date picker (currently April 2025) at (422, 397) on xpath=//span[@class='ui-icon ui-icon-circle-triangle-w']
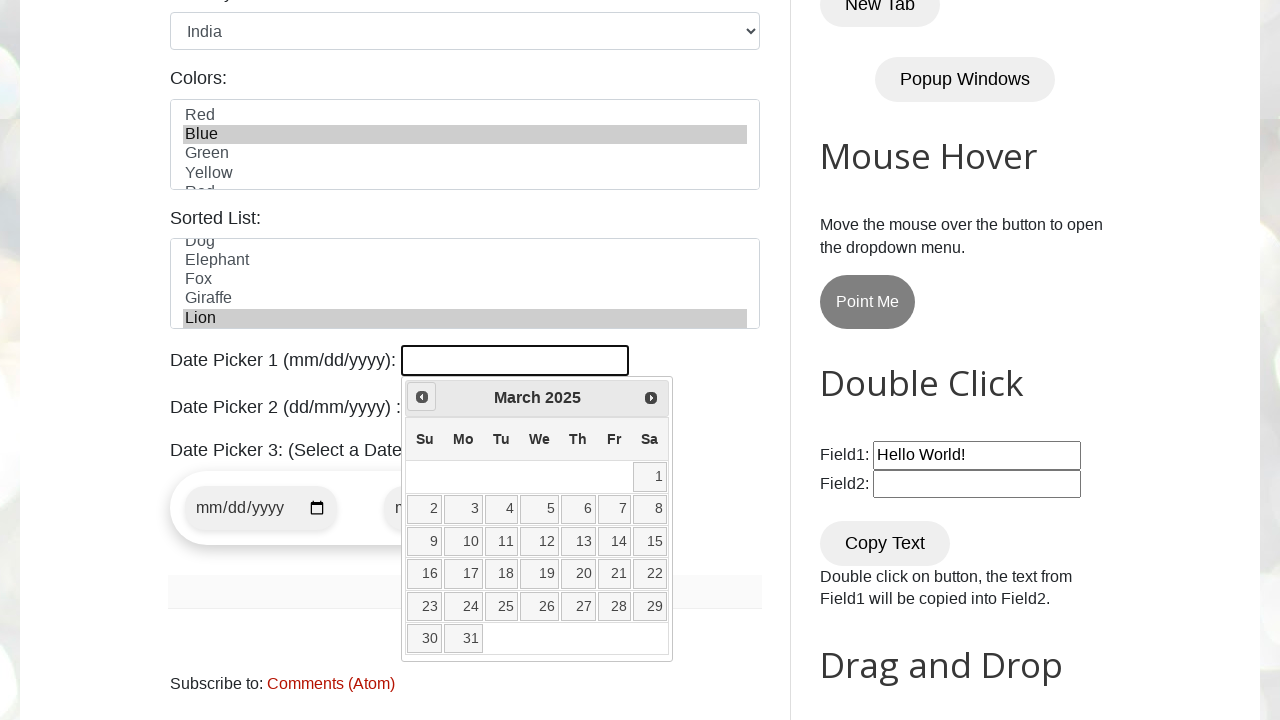

Navigated to previous month in date picker (currently March 2025) at (422, 397) on xpath=//span[@class='ui-icon ui-icon-circle-triangle-w']
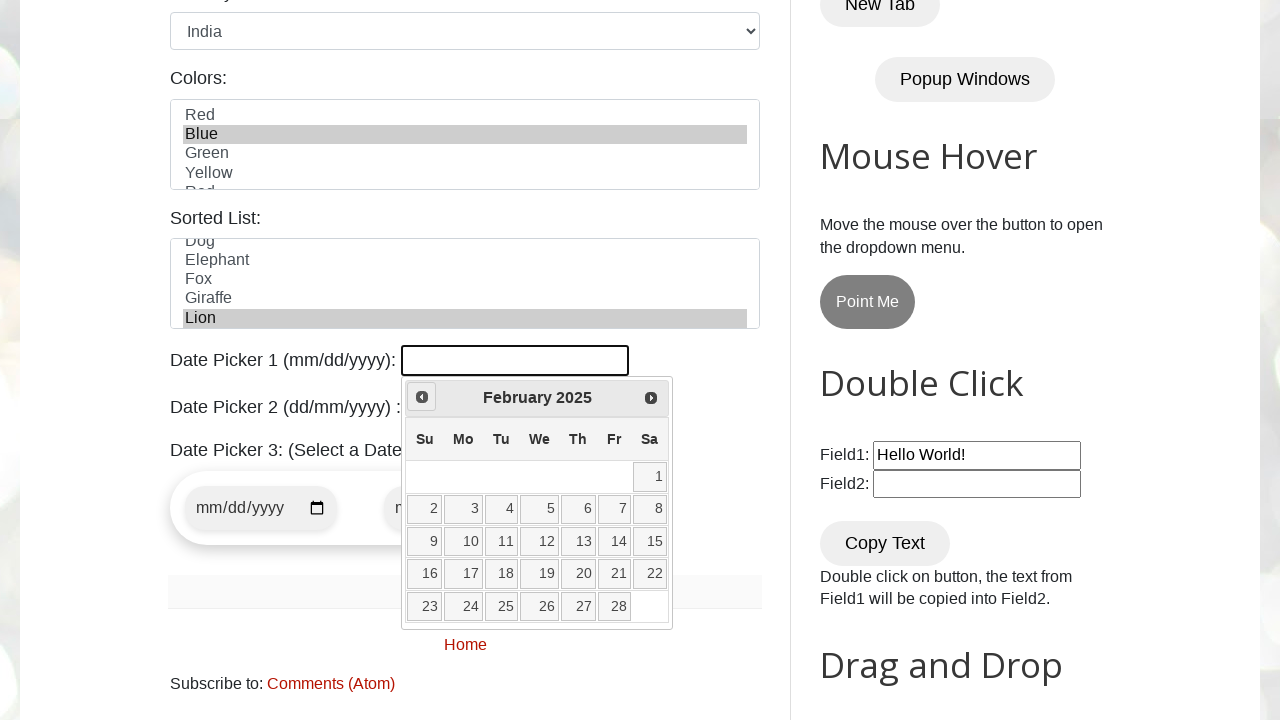

Navigated to previous month in date picker (currently February 2025) at (422, 397) on xpath=//span[@class='ui-icon ui-icon-circle-triangle-w']
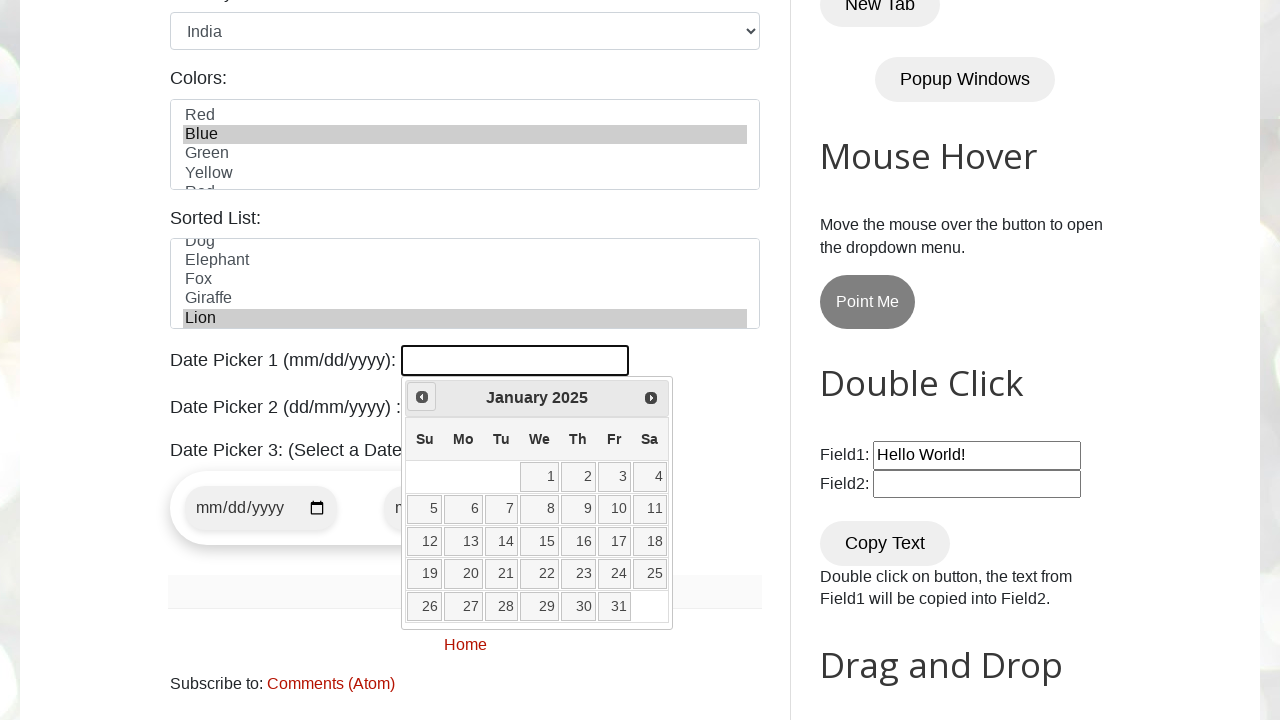

Navigated to previous month in date picker (currently January 2025) at (422, 397) on xpath=//span[@class='ui-icon ui-icon-circle-triangle-w']
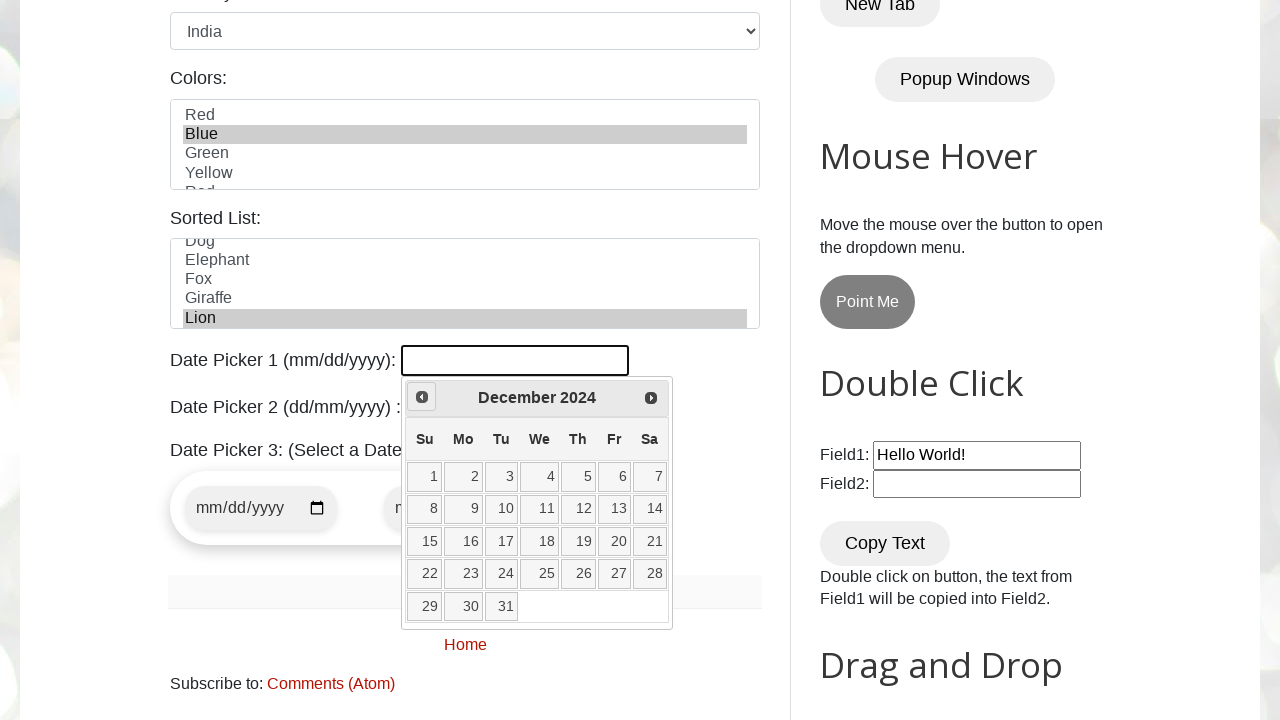

Navigated to previous month in date picker (currently December 2024) at (422, 397) on xpath=//span[@class='ui-icon ui-icon-circle-triangle-w']
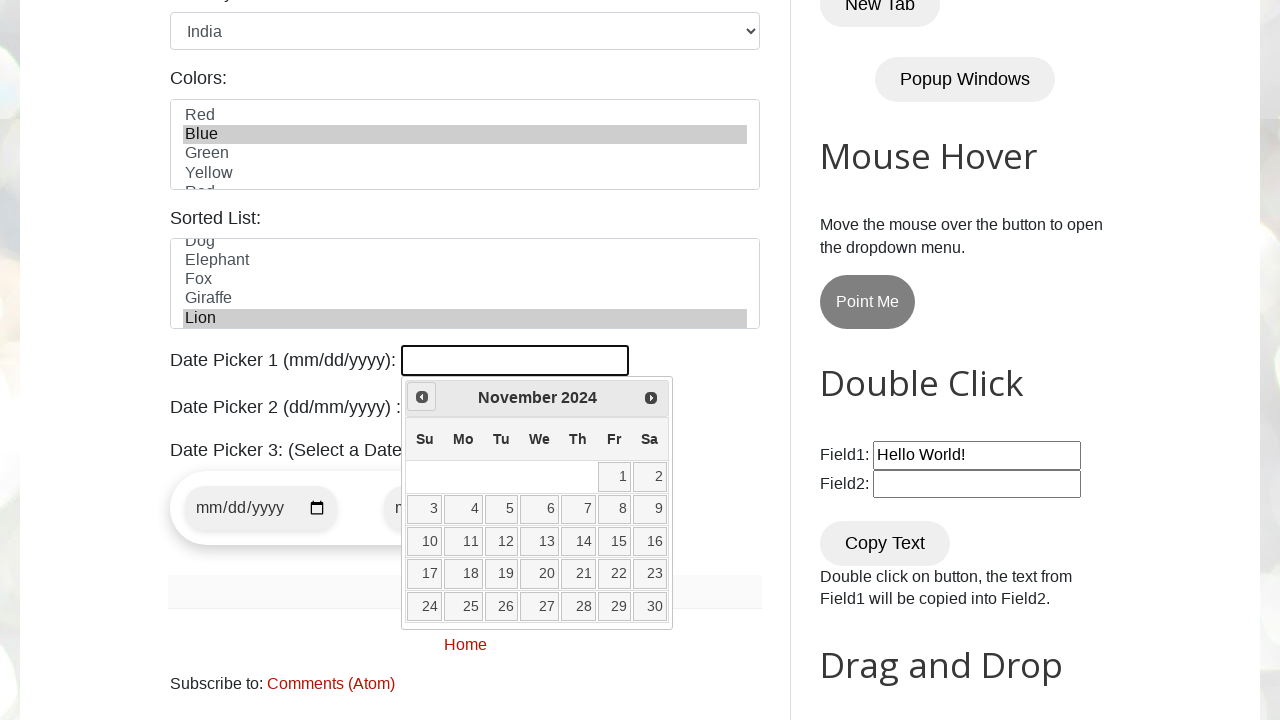

Navigated to previous month in date picker (currently November 2024) at (422, 397) on xpath=//span[@class='ui-icon ui-icon-circle-triangle-w']
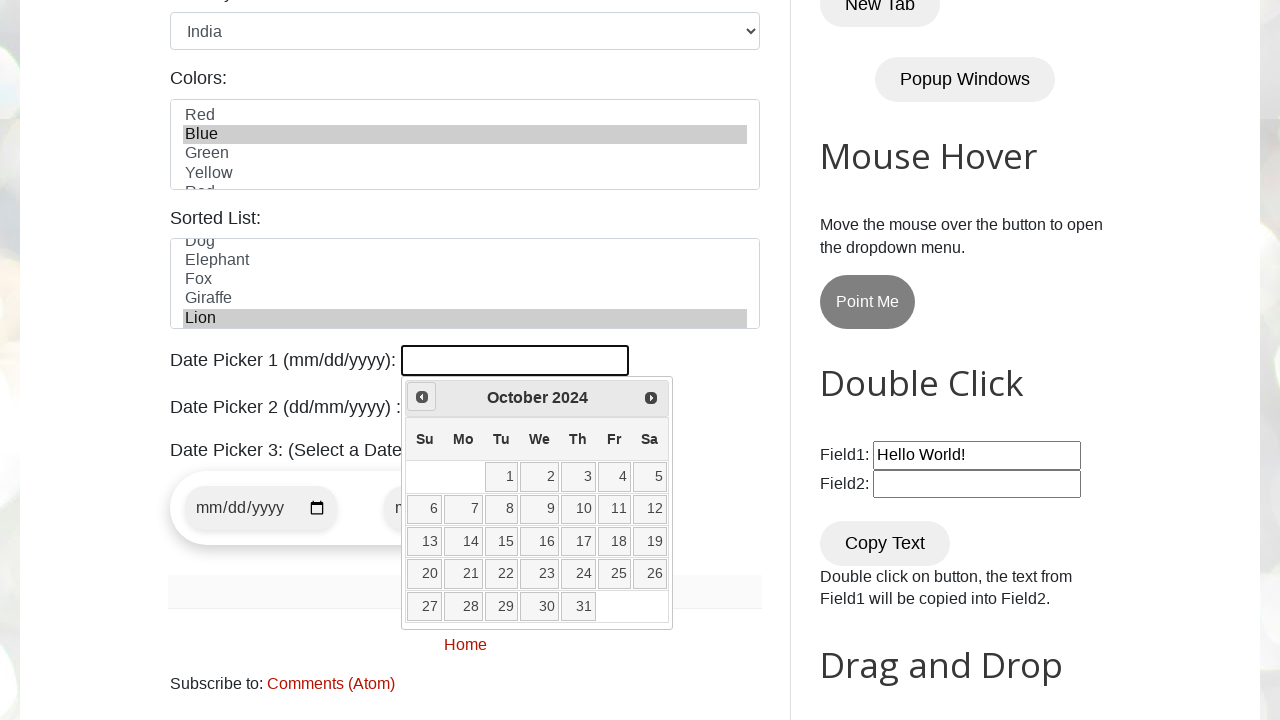

Navigated to previous month in date picker (currently October 2024) at (422, 397) on xpath=//span[@class='ui-icon ui-icon-circle-triangle-w']
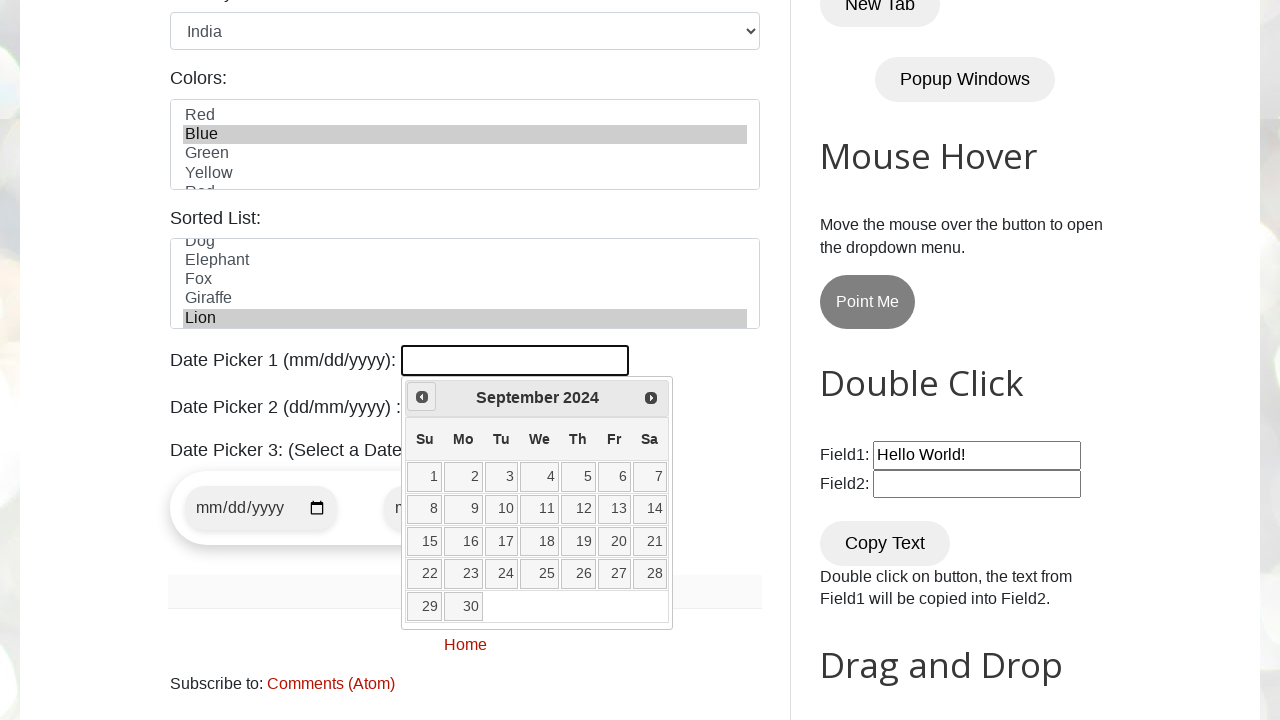

Navigated to previous month in date picker (currently September 2024) at (422, 397) on xpath=//span[@class='ui-icon ui-icon-circle-triangle-w']
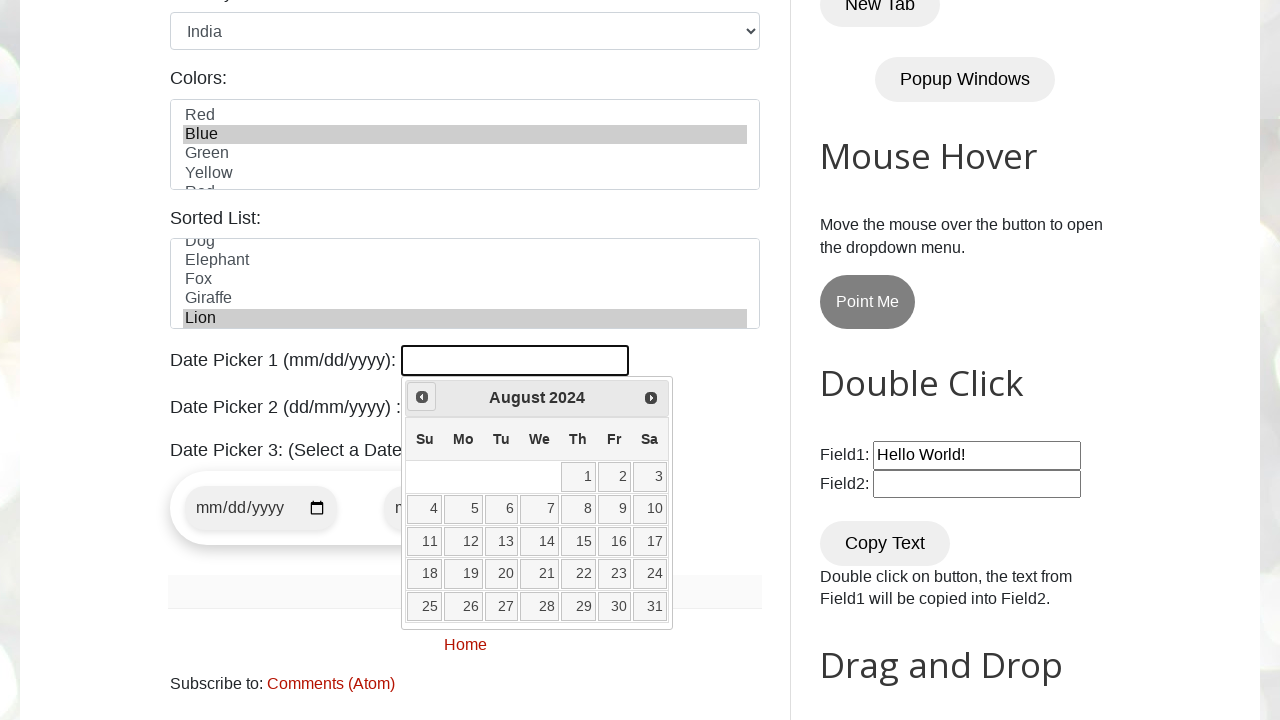

Navigated to previous month in date picker (currently August 2024) at (422, 397) on xpath=//span[@class='ui-icon ui-icon-circle-triangle-w']
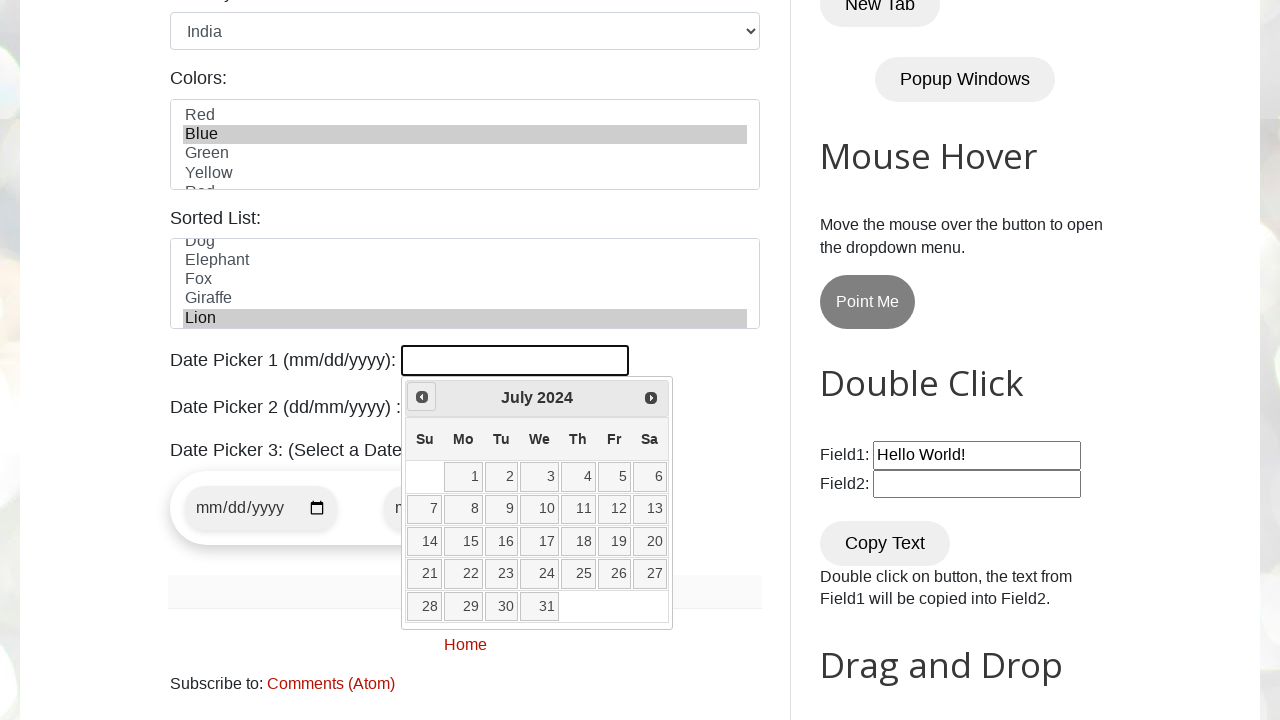

Navigated to previous month in date picker (currently July 2024) at (422, 397) on xpath=//span[@class='ui-icon ui-icon-circle-triangle-w']
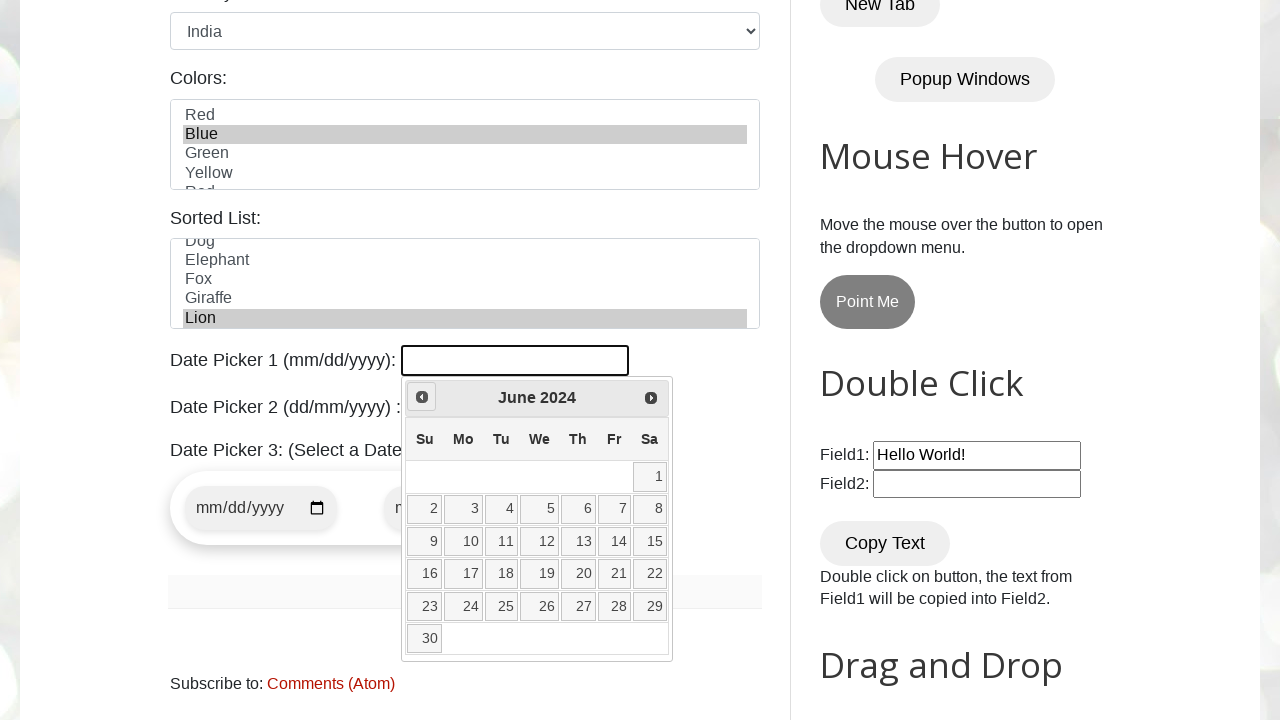

Navigated to previous month in date picker (currently June 2024) at (422, 397) on xpath=//span[@class='ui-icon ui-icon-circle-triangle-w']
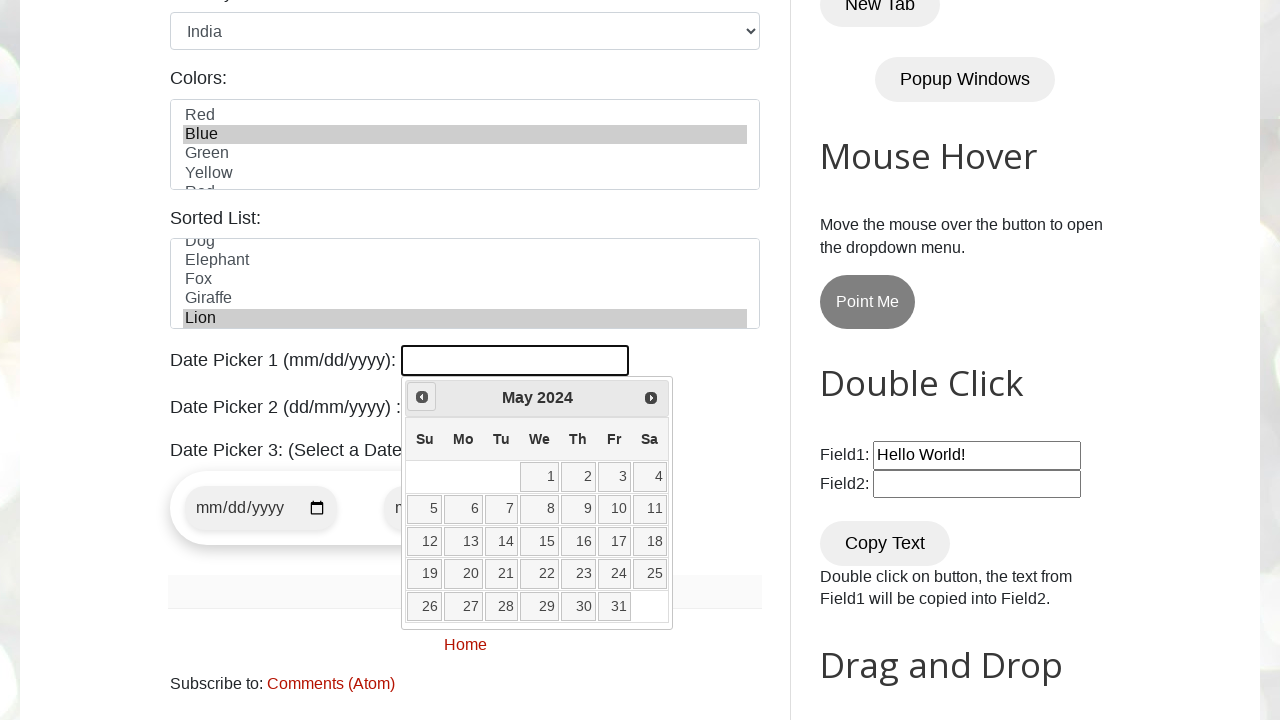

Navigated to previous month in date picker (currently May 2024) at (422, 397) on xpath=//span[@class='ui-icon ui-icon-circle-triangle-w']
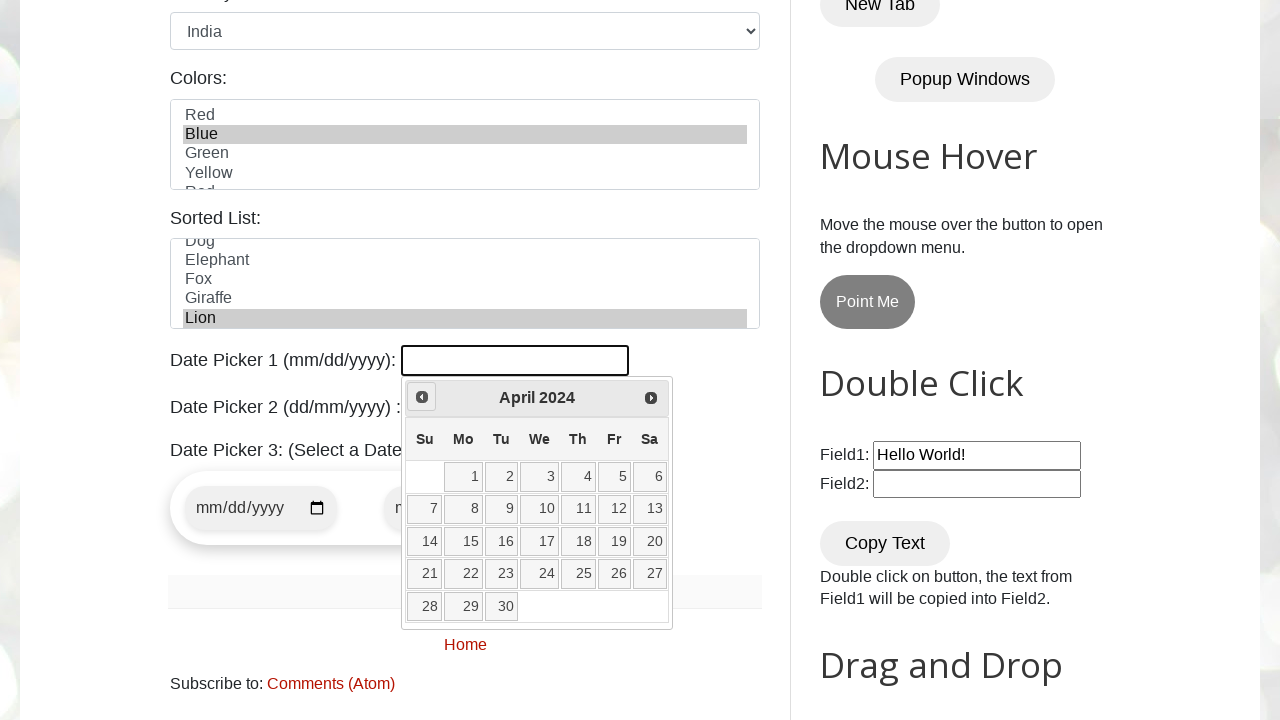

Navigated to previous month in date picker (currently April 2024) at (422, 397) on xpath=//span[@class='ui-icon ui-icon-circle-triangle-w']
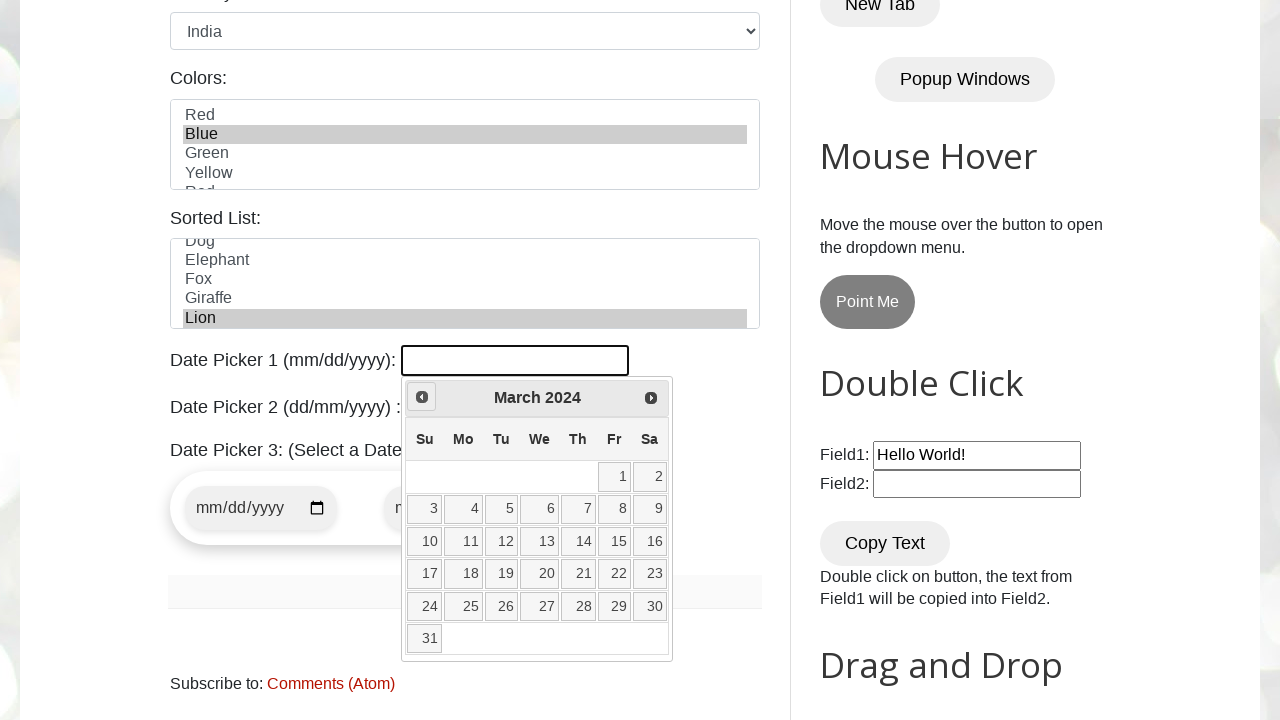

Navigated to previous month in date picker (currently March 2024) at (422, 397) on xpath=//span[@class='ui-icon ui-icon-circle-triangle-w']
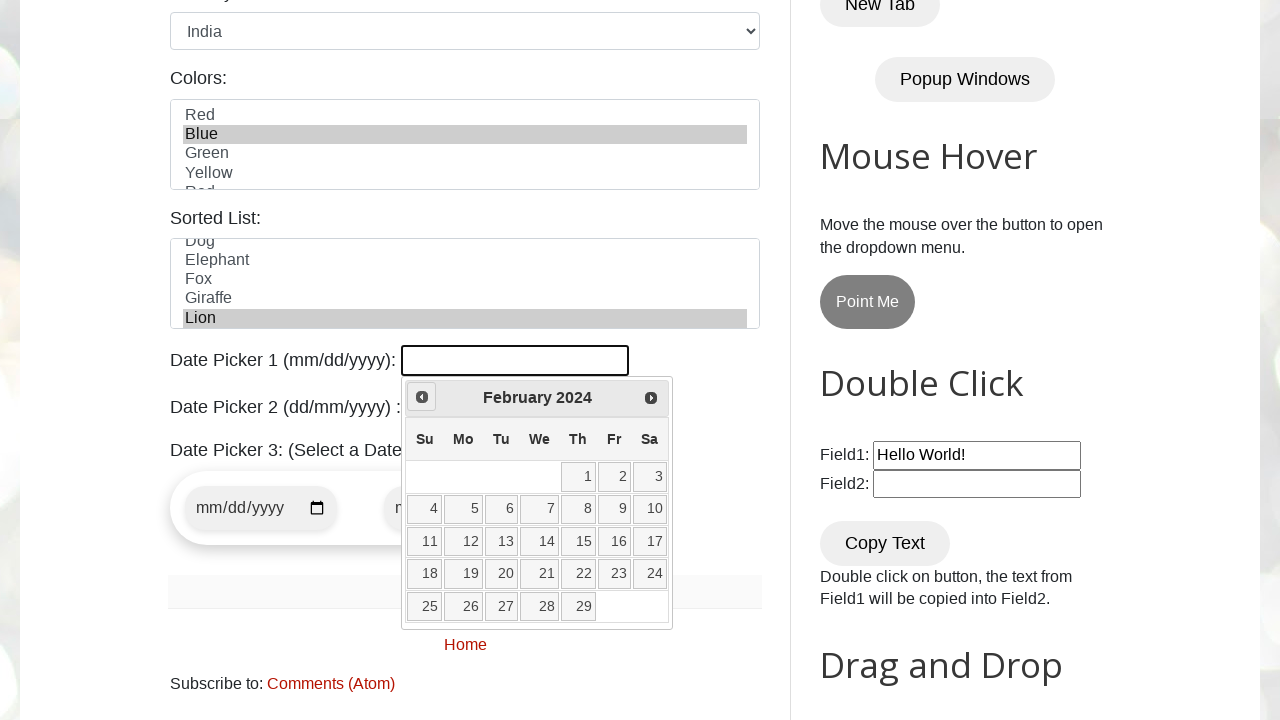

Navigated to previous month in date picker (currently February 2024) at (422, 397) on xpath=//span[@class='ui-icon ui-icon-circle-triangle-w']
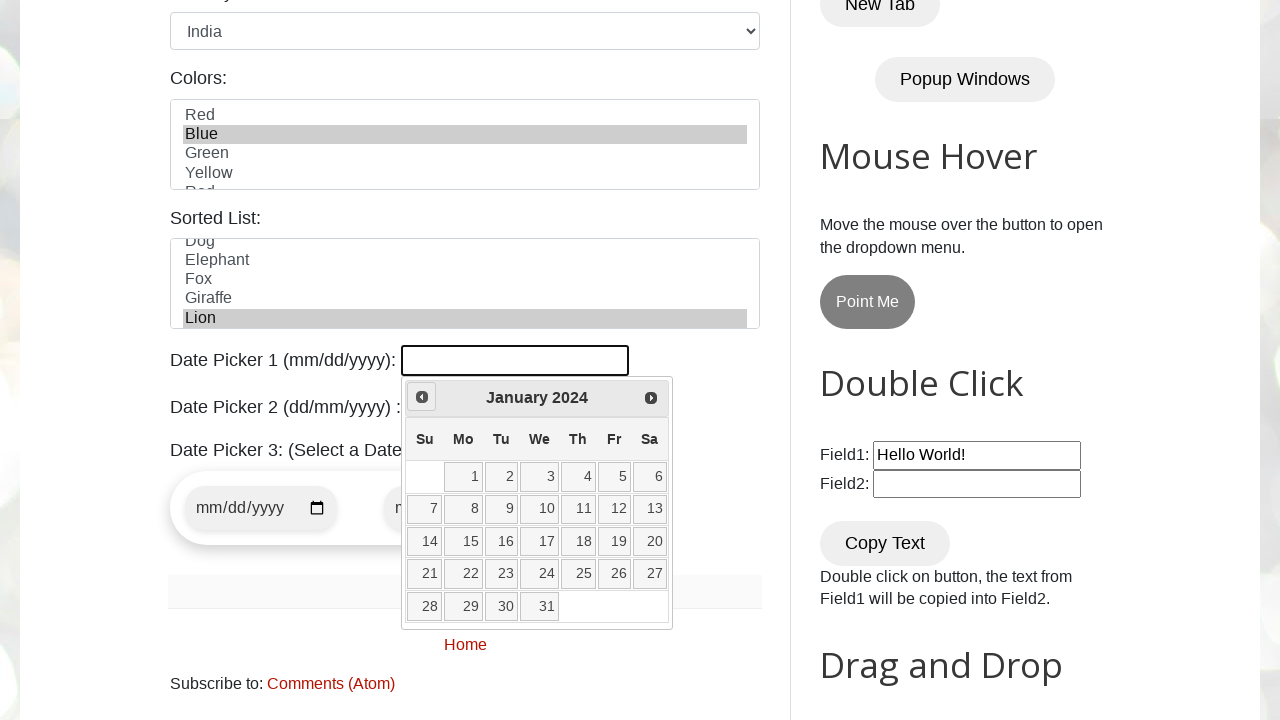

Navigated to previous month in date picker (currently January 2024) at (422, 397) on xpath=//span[@class='ui-icon ui-icon-circle-triangle-w']
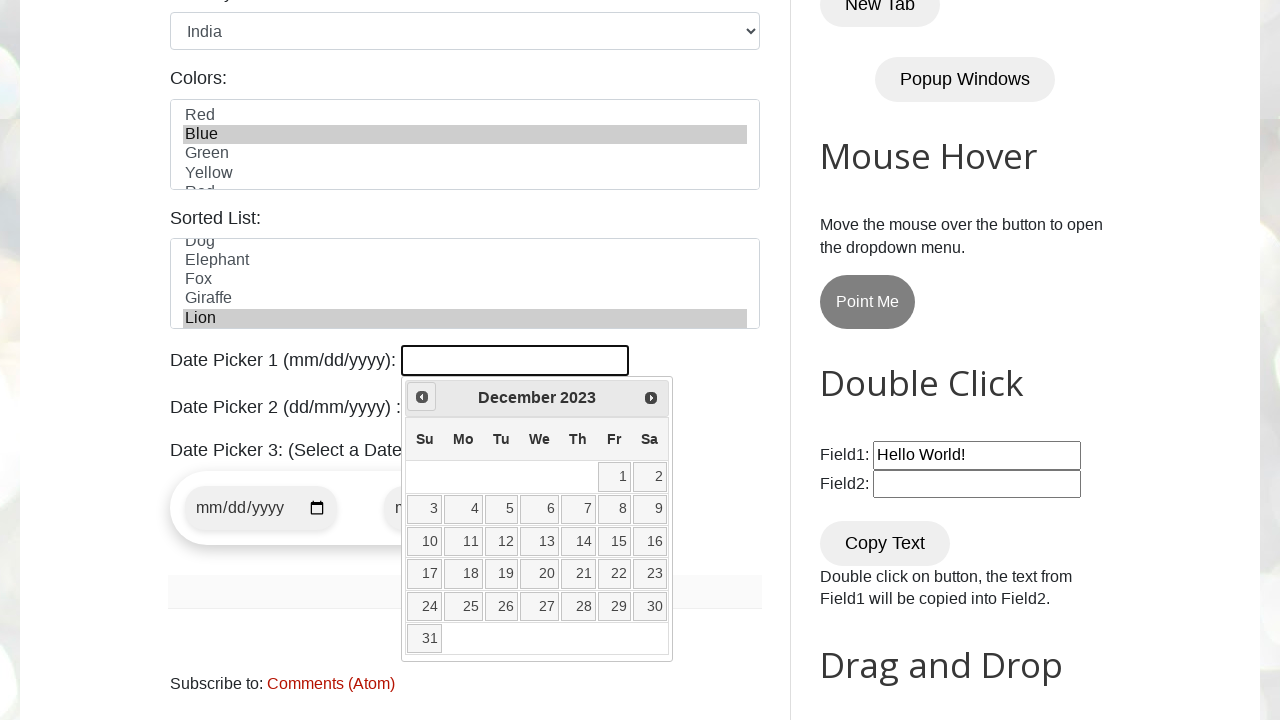

Navigated to previous month in date picker (currently December 2023) at (422, 397) on xpath=//span[@class='ui-icon ui-icon-circle-triangle-w']
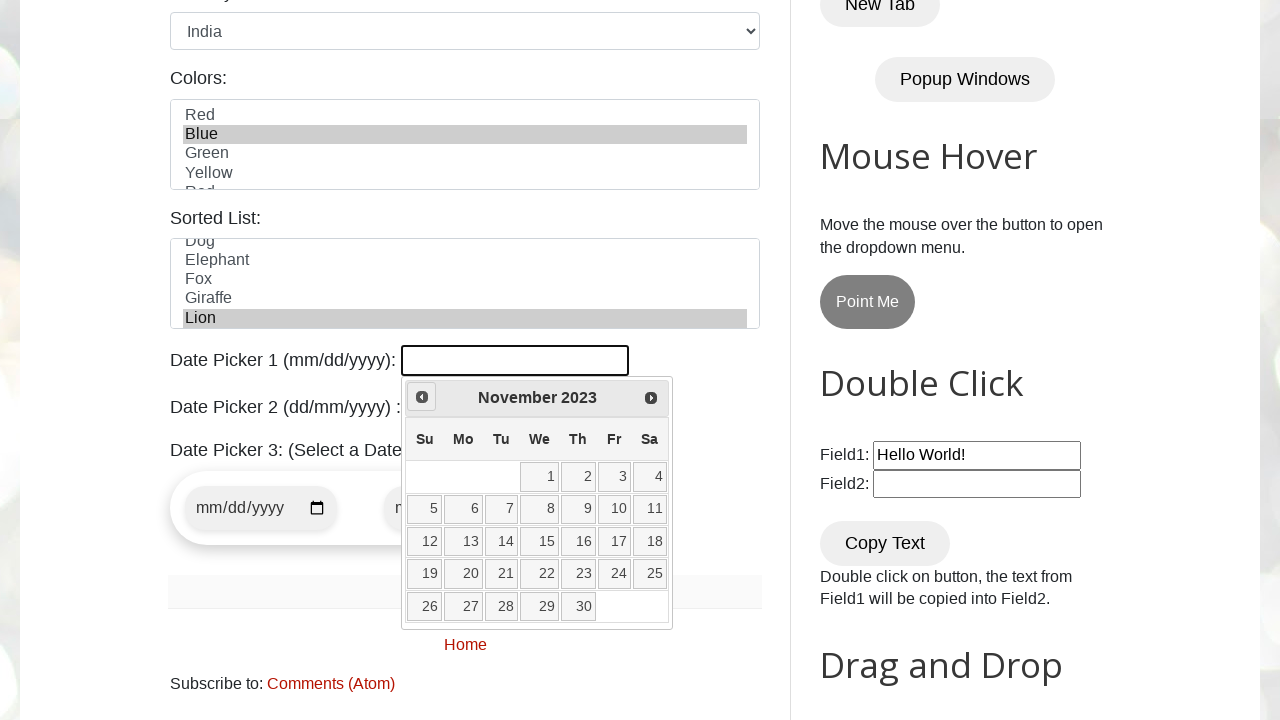

Navigated to previous month in date picker (currently November 2023) at (422, 397) on xpath=//span[@class='ui-icon ui-icon-circle-triangle-w']
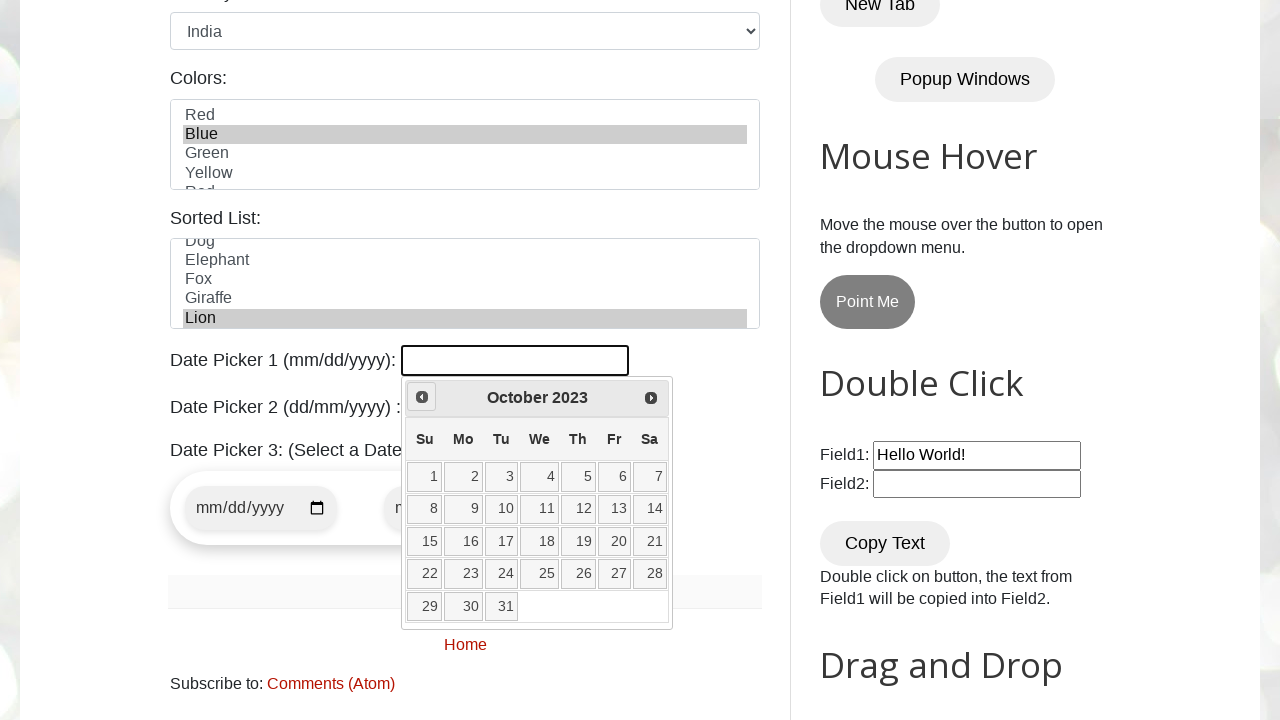

Navigated to previous month in date picker (currently October 2023) at (422, 397) on xpath=//span[@class='ui-icon ui-icon-circle-triangle-w']
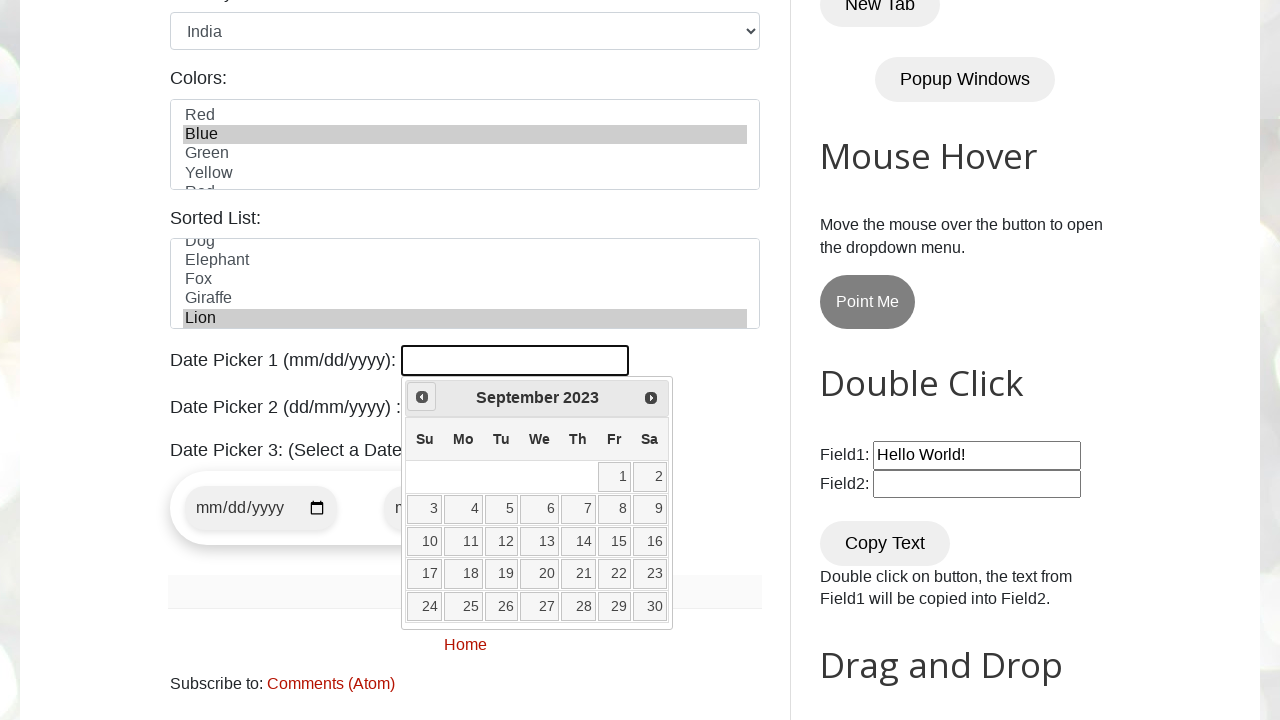

Navigated to previous month in date picker (currently September 2023) at (422, 397) on xpath=//span[@class='ui-icon ui-icon-circle-triangle-w']
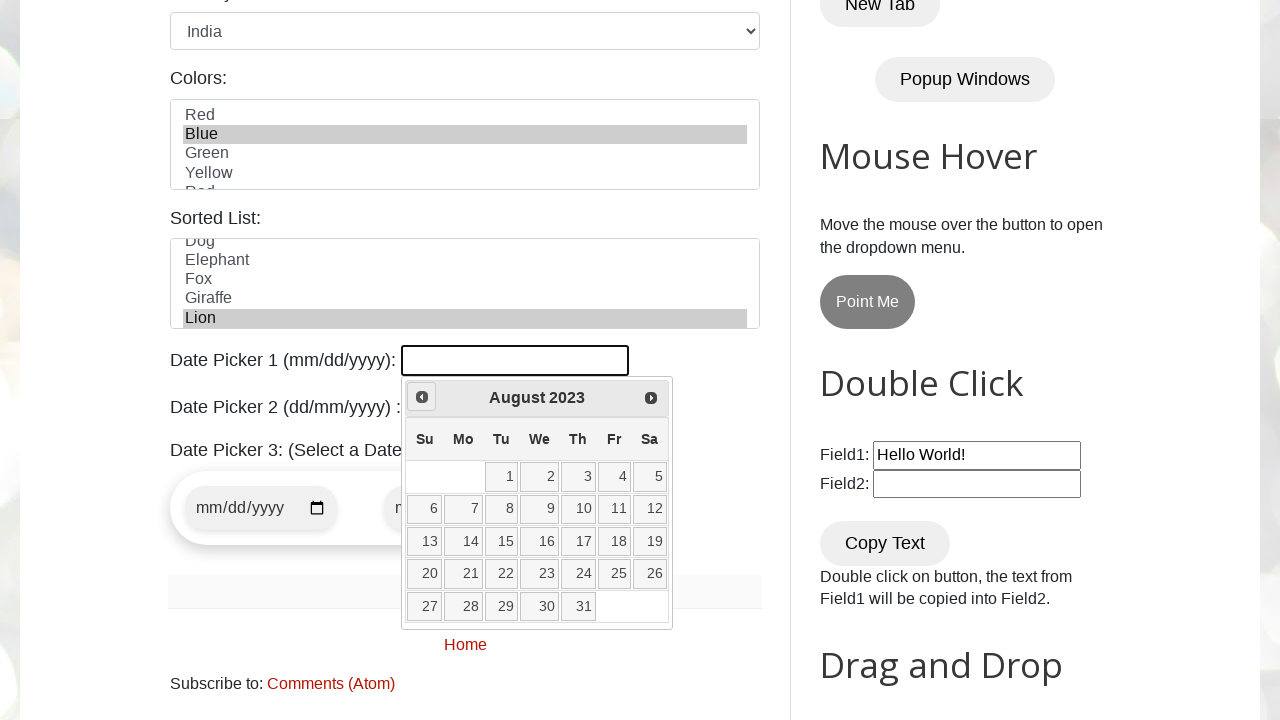

Navigated to previous month in date picker (currently August 2023) at (422, 397) on xpath=//span[@class='ui-icon ui-icon-circle-triangle-w']
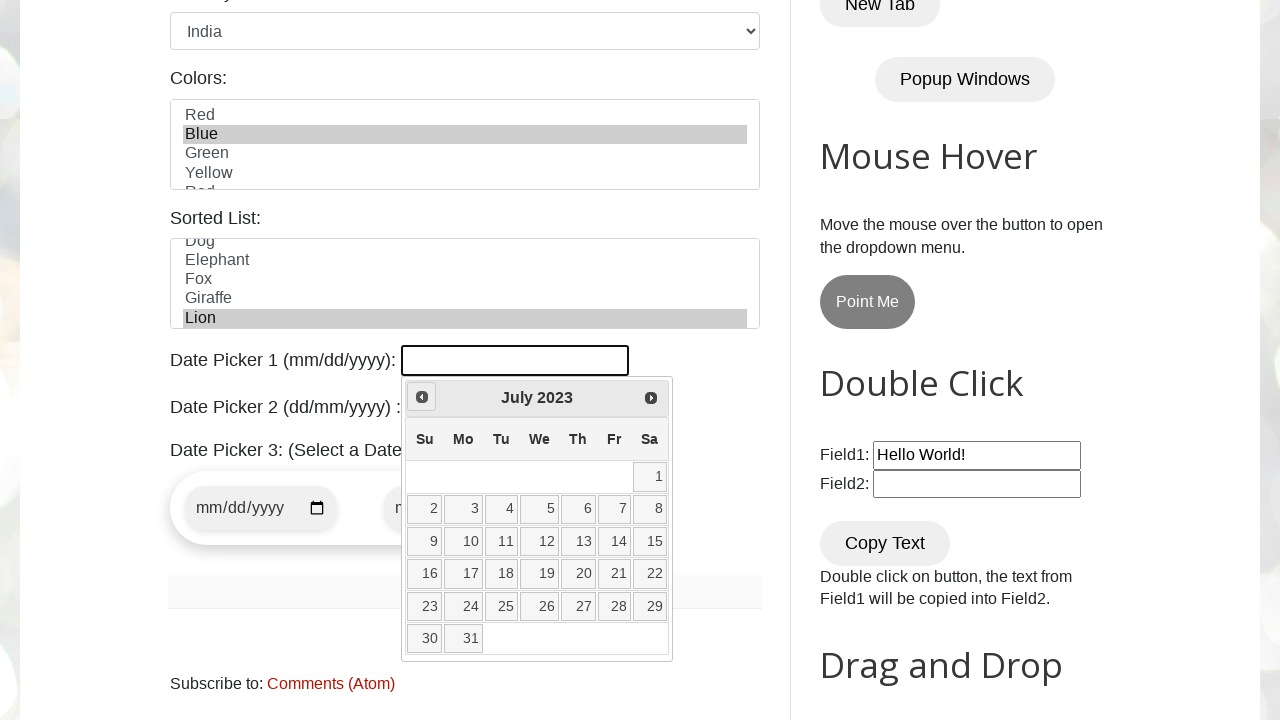

Navigated to previous month in date picker (currently July 2023) at (422, 397) on xpath=//span[@class='ui-icon ui-icon-circle-triangle-w']
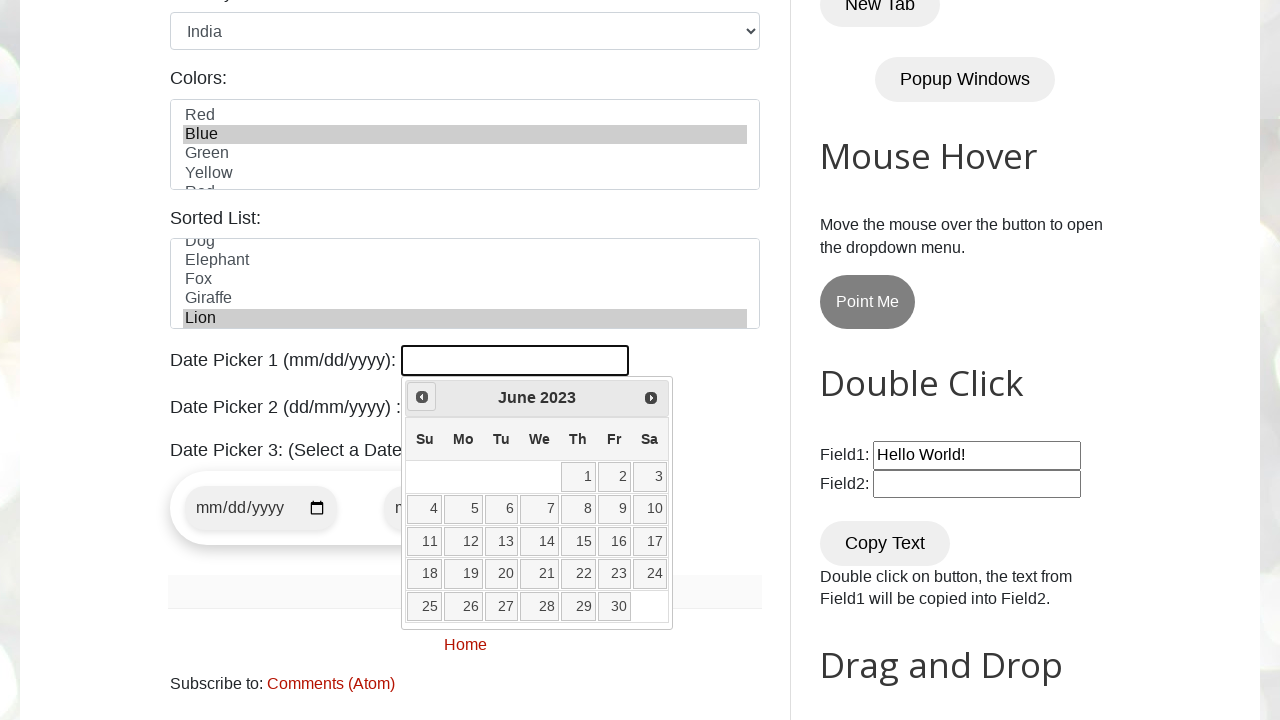

Navigated to previous month in date picker (currently June 2023) at (422, 397) on xpath=//span[@class='ui-icon ui-icon-circle-triangle-w']
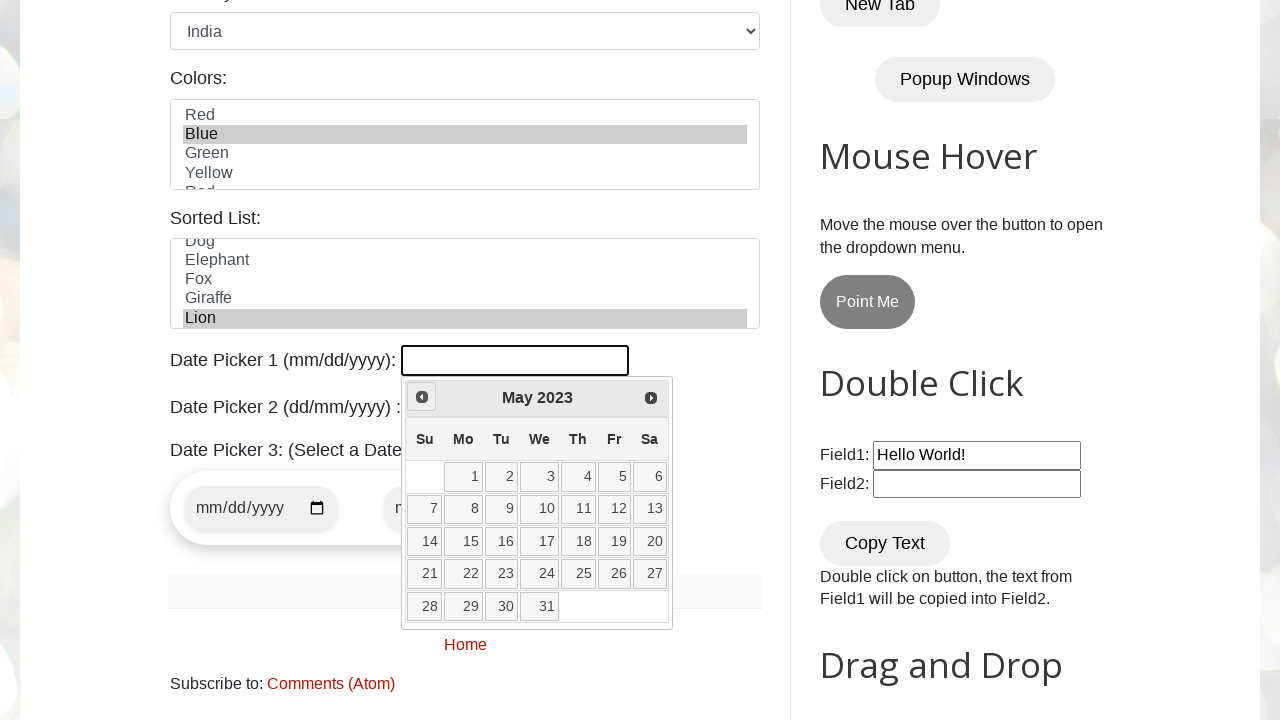

Navigated to previous month in date picker (currently May 2023) at (422, 397) on xpath=//span[@class='ui-icon ui-icon-circle-triangle-w']
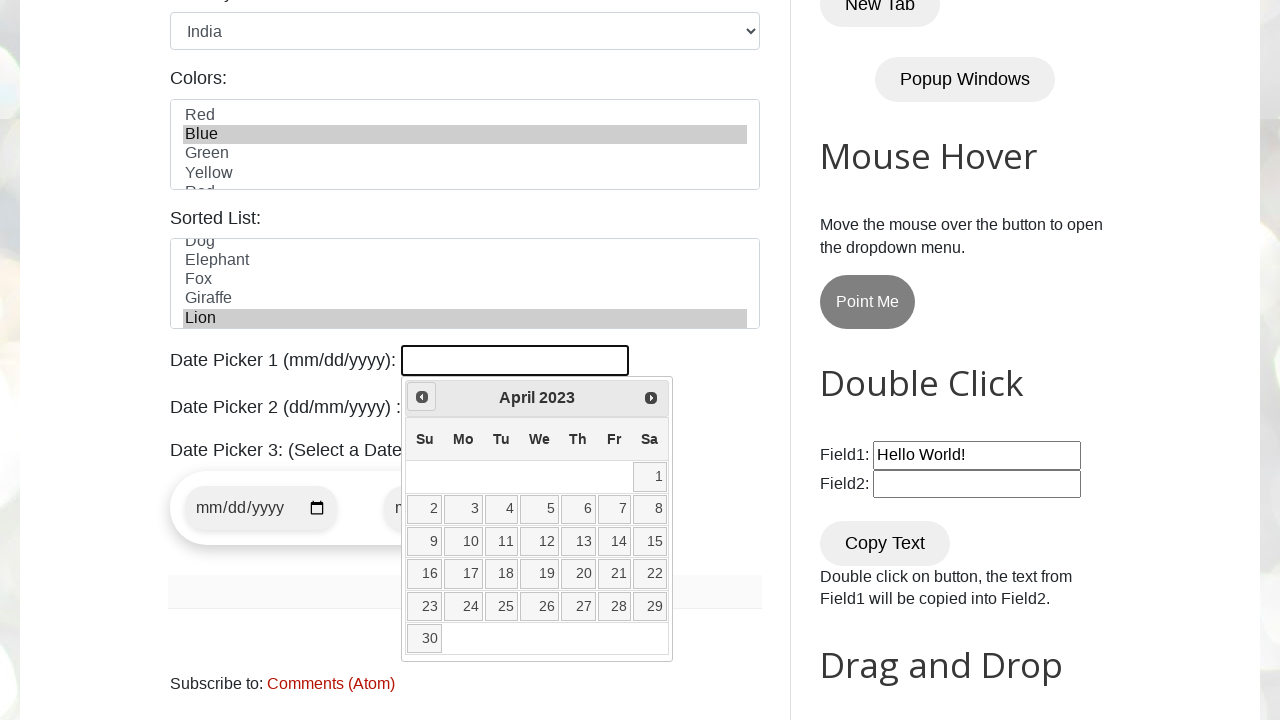

Selected date '16' from date picker for April 2023 at (424, 574) on xpath=//body[1]/div[5]/table[1]/tbody[1]/tr/td >> nth=21
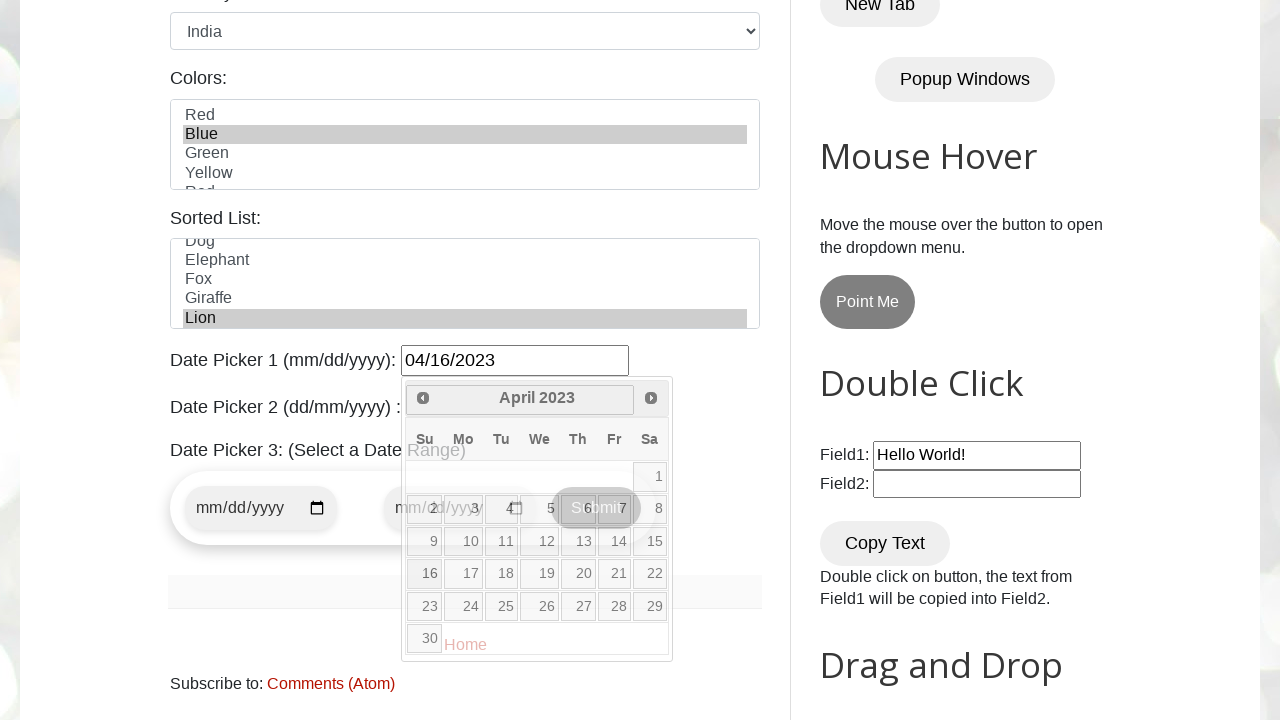

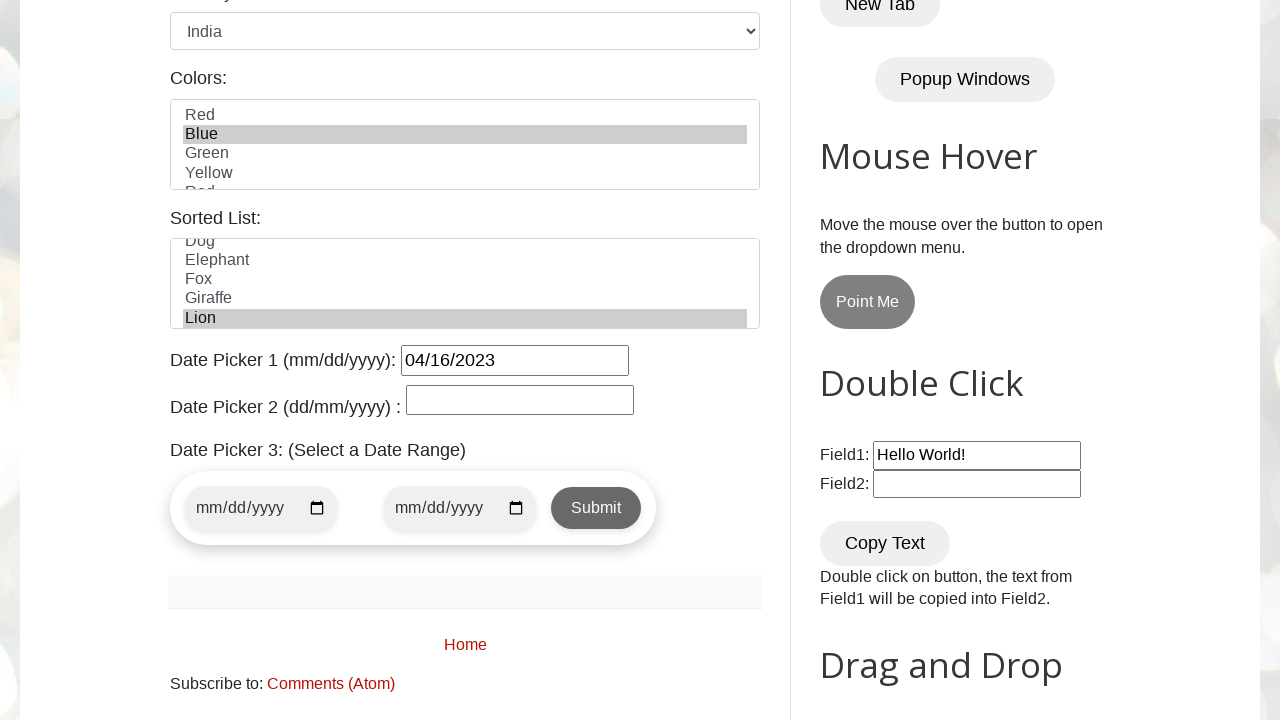